Tests a student registration form by filling in all fields including name, email, gender, mobile, date of birth, subjects, hobbies, picture upload, address, state and city, then submits the form and verifies the confirmation modal displays correct values.

Starting URL: https://demoqa.com/automation-practice-form

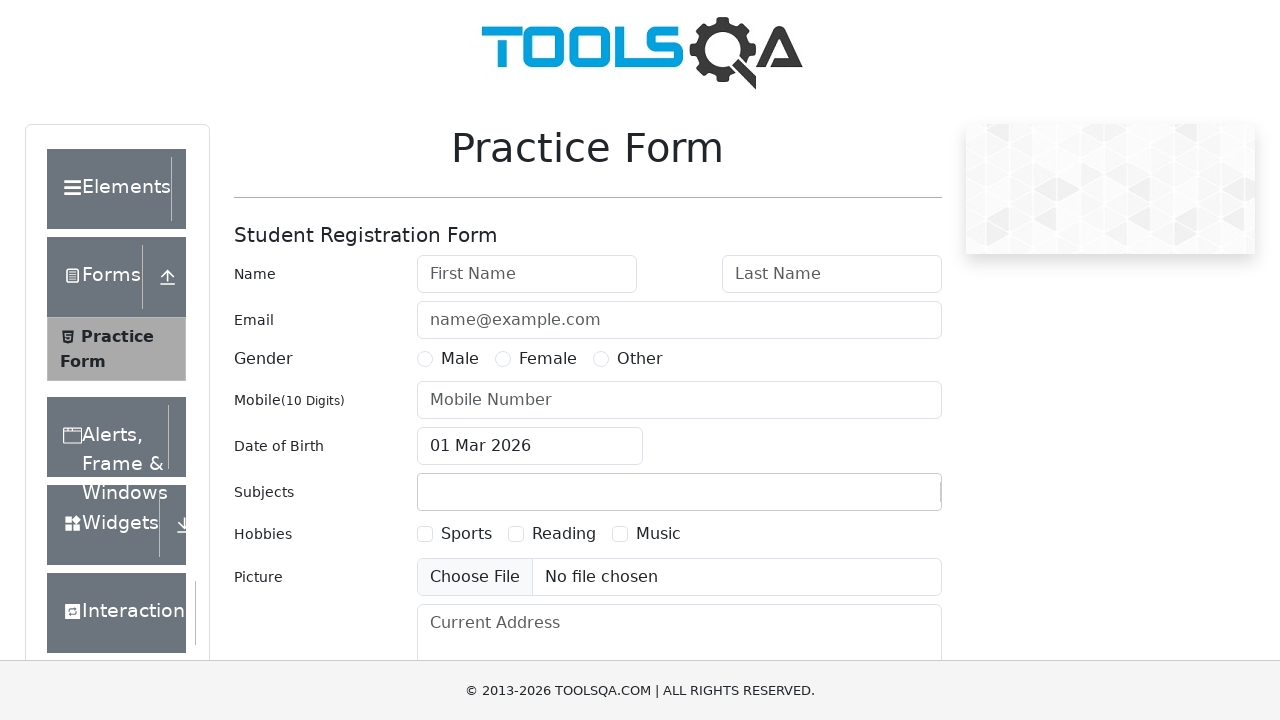

Filled first name field with 'autotest1' on #firstName
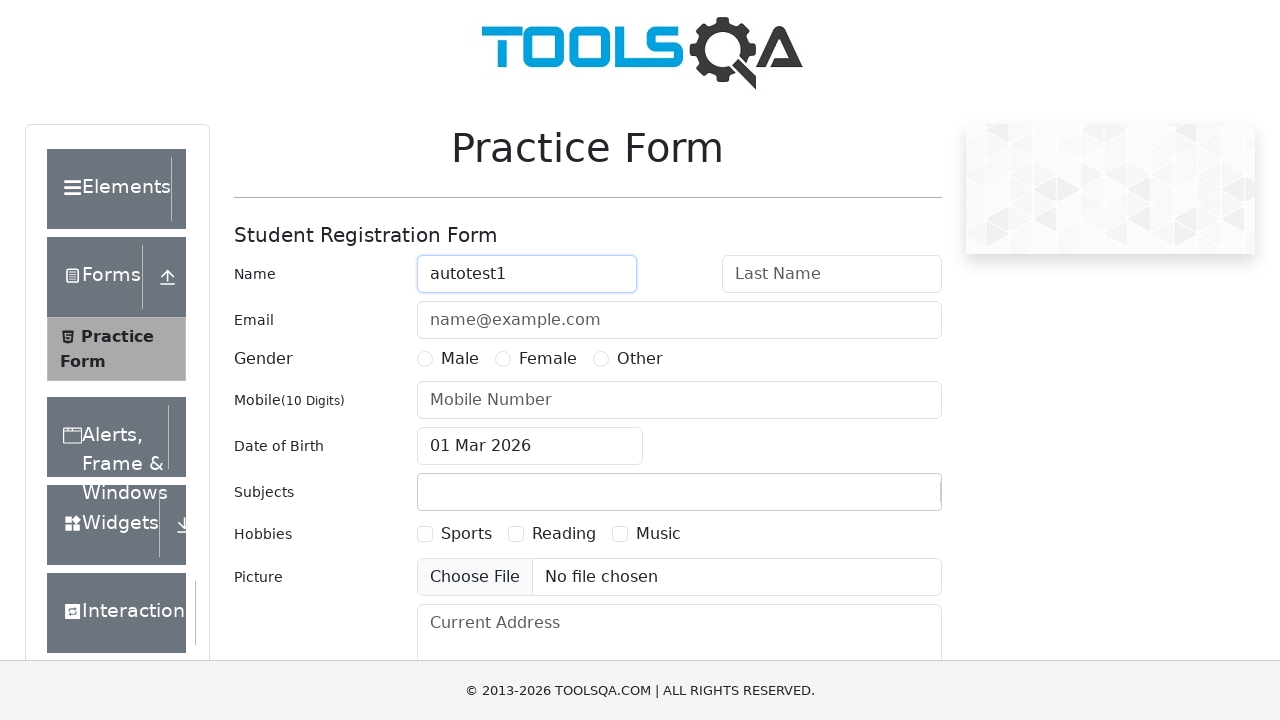

Filled last name field with 'autotest2' on #lastName
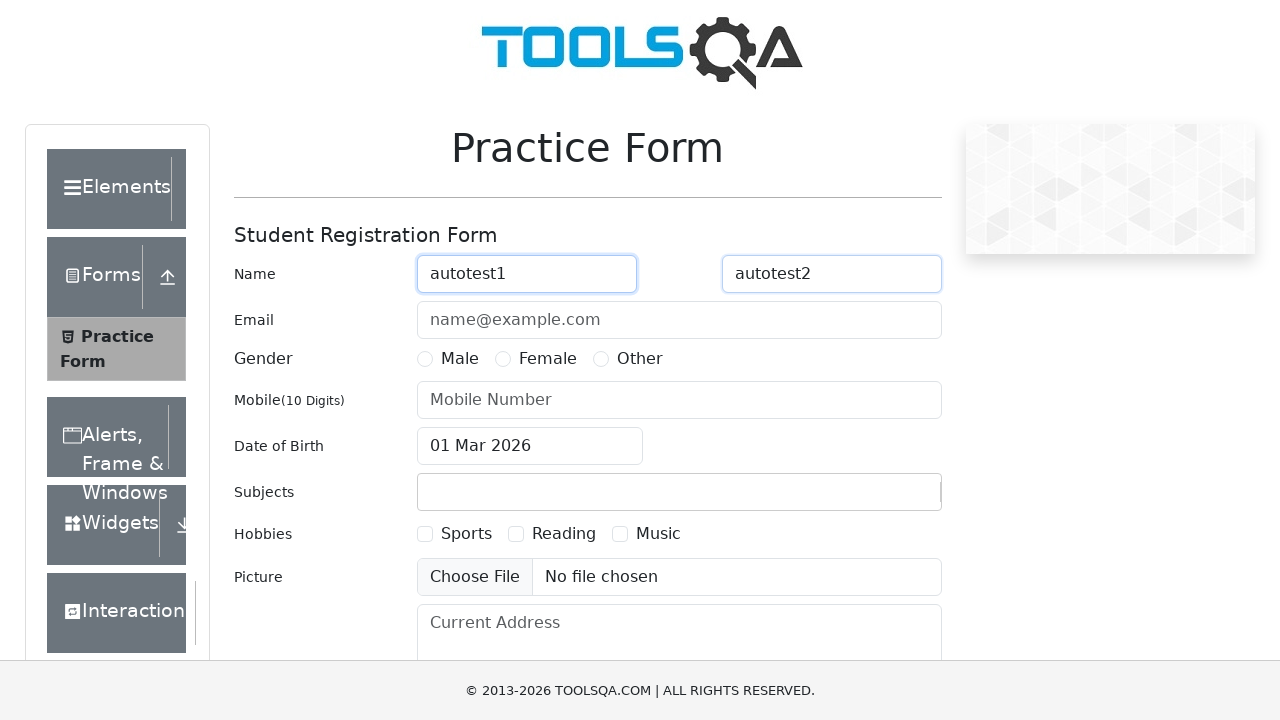

Filled email field with 'some@email.com' on //div[@id="userEmail-wrapper"]//input
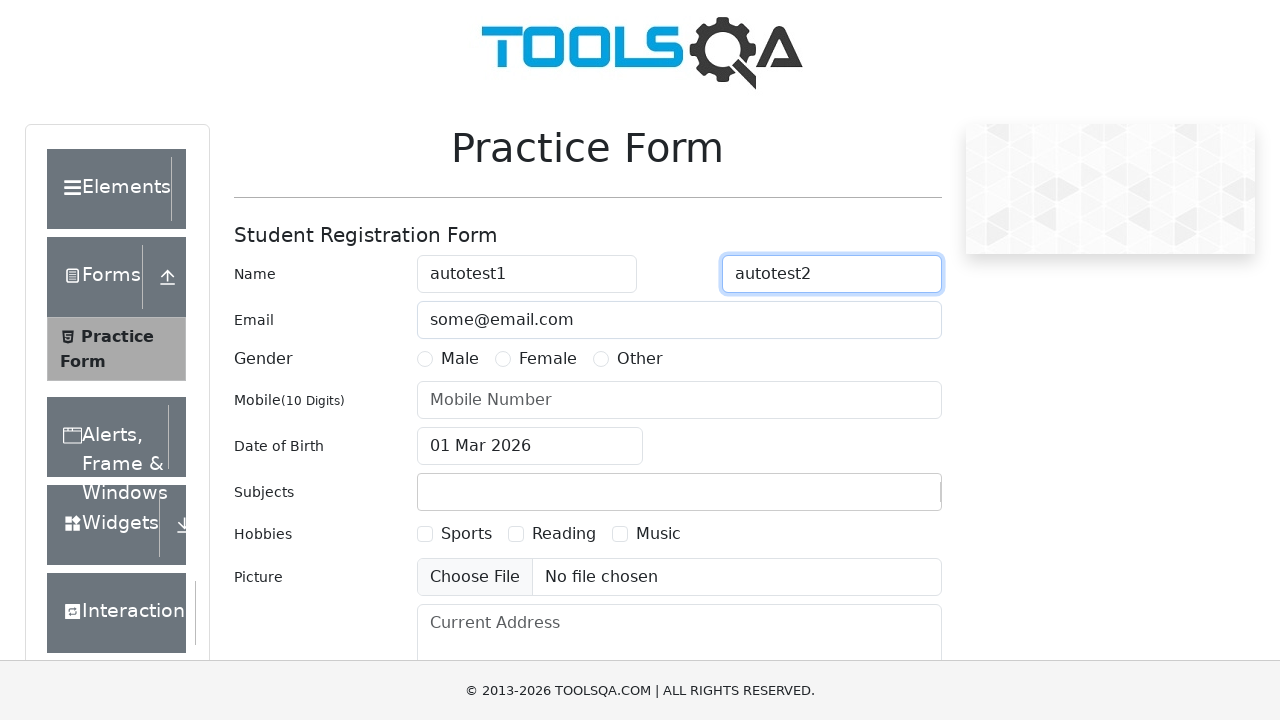

Selected gender as Male at (460, 359) on label[for="gender-radio-1"]
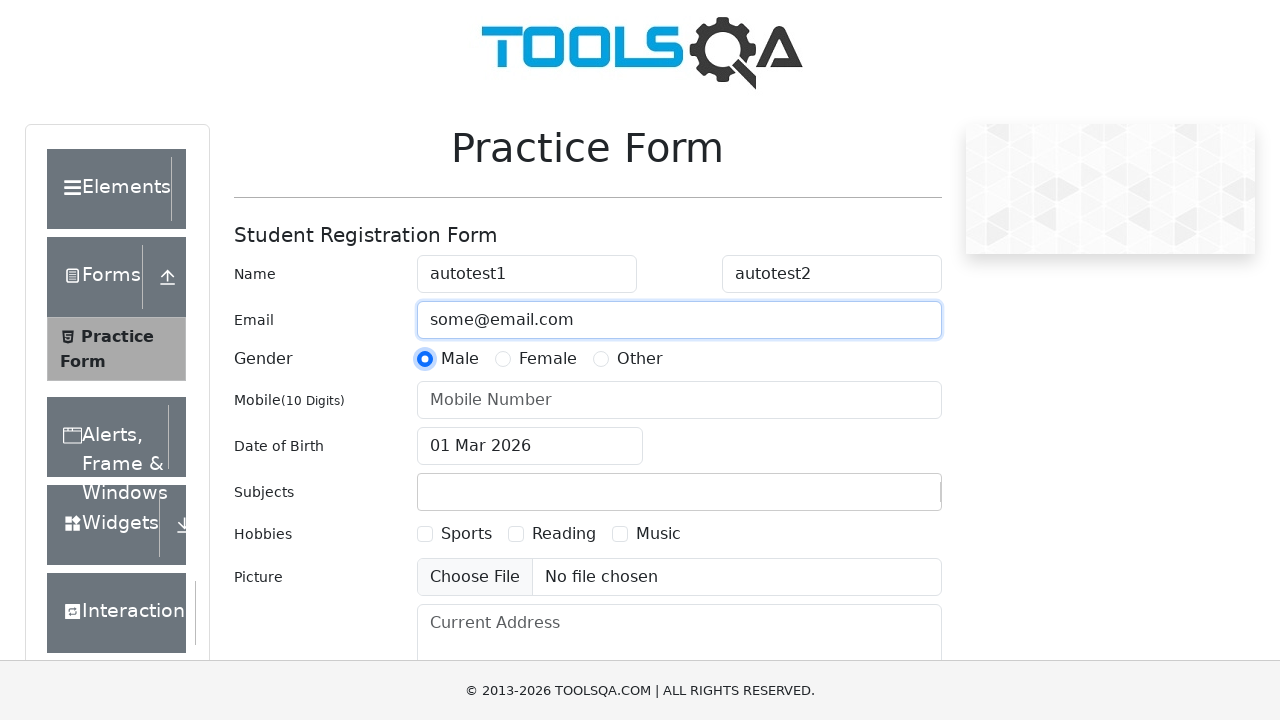

Filled mobile number field with '0123456789' on #userNumber
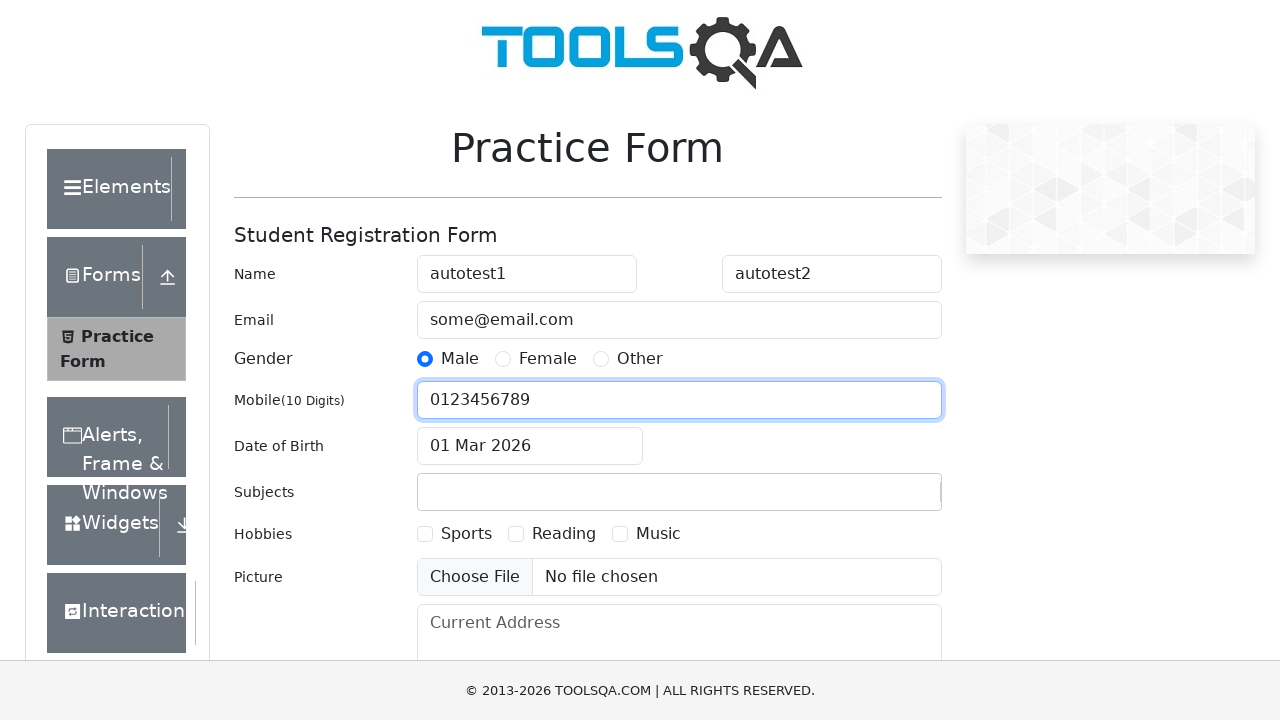

Opened date of birth picker at (530, 446) on #dateOfBirthInput
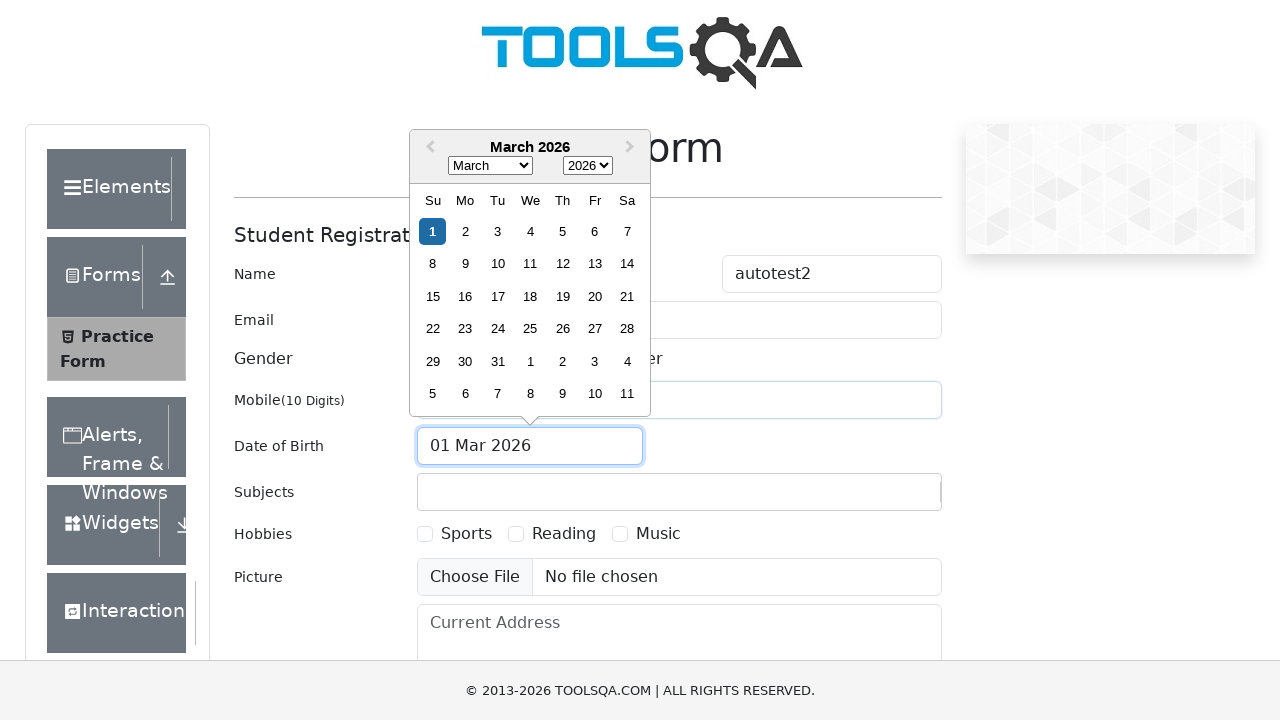

Selected month April in date picker on .react-datepicker__month-select
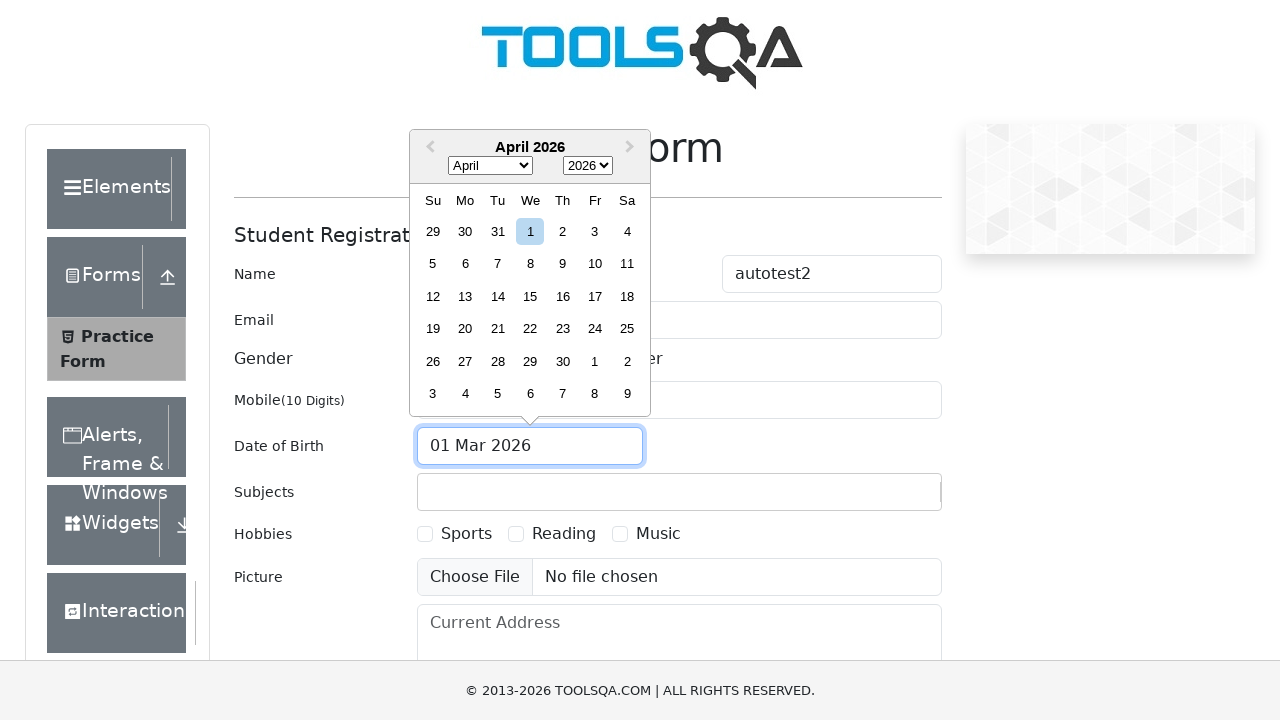

Selected year in date picker on .react-datepicker__year-select
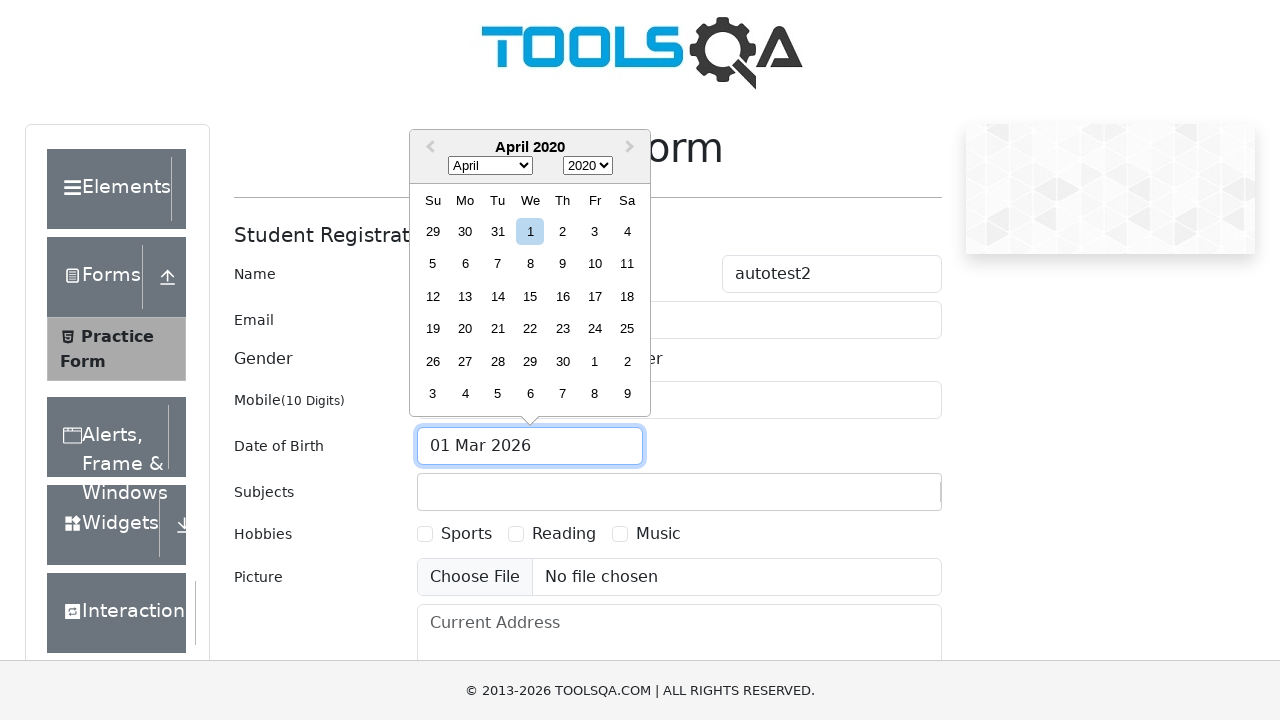

Selected day 22 from date picker at (530, 329) on xpath=//div[@class="react-datepicker"]//div[@class="react-datepicker__month"]//d
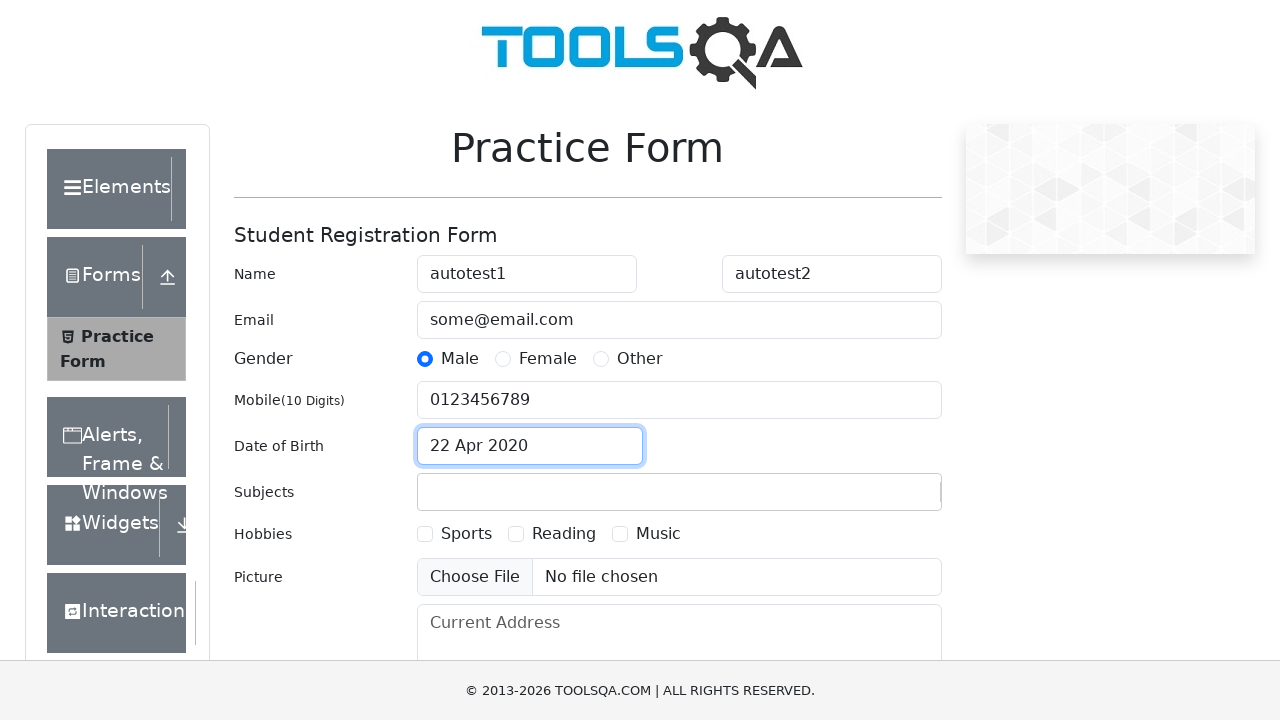

Filled subjects field with 'English' on #subjectsInput
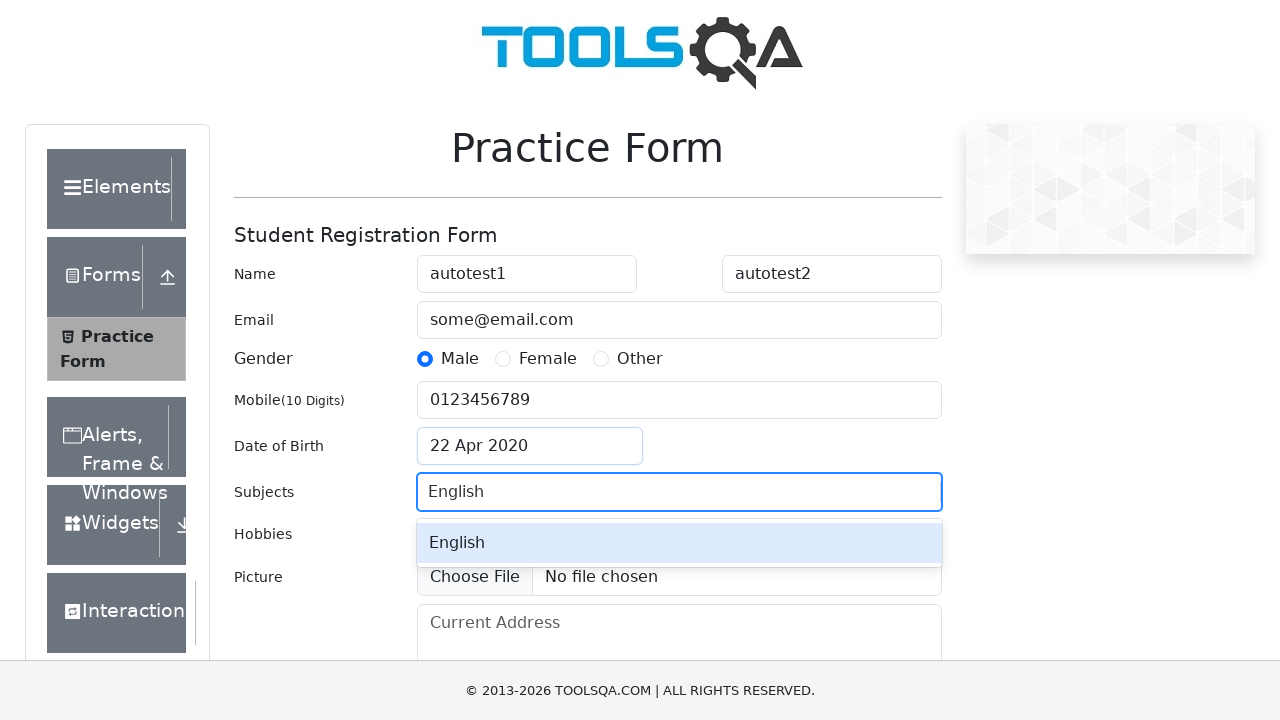

Pressed Enter to confirm subject selection on #subjectsInput
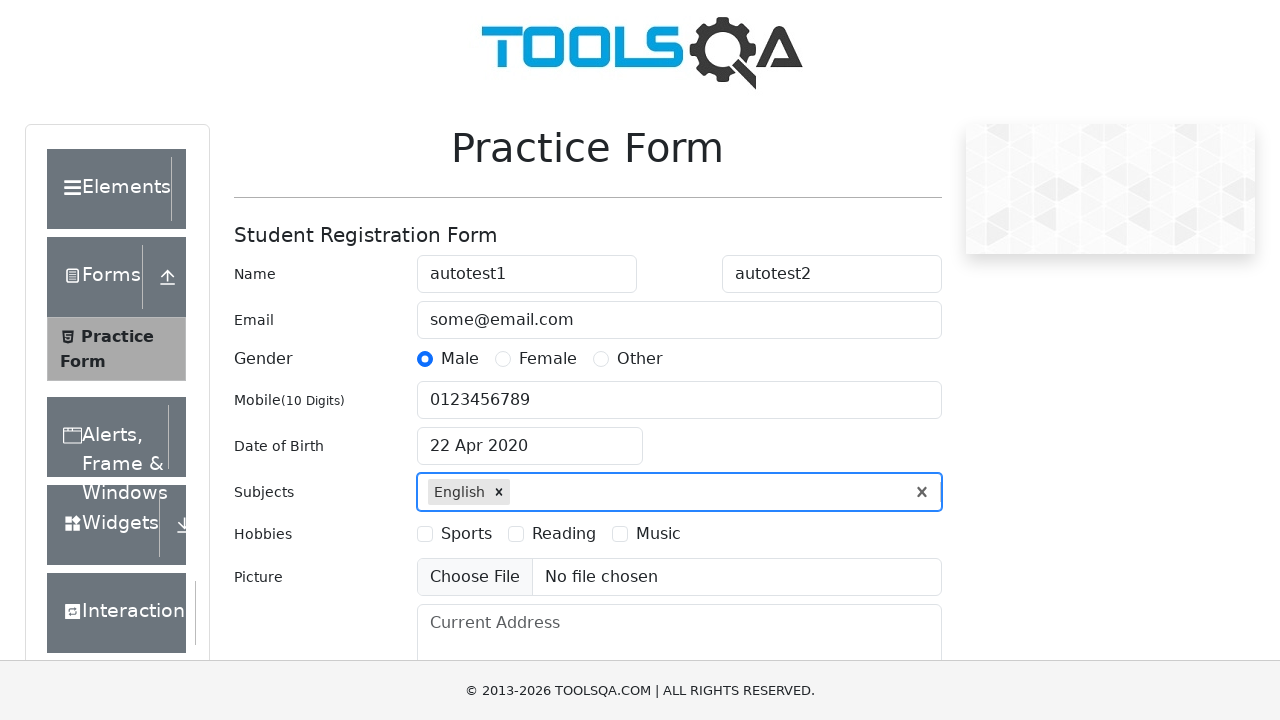

Selected Sports hobby at (466, 534) on xpath=//div[@id="hobbiesWrapper"]//label[text()="Sports"]
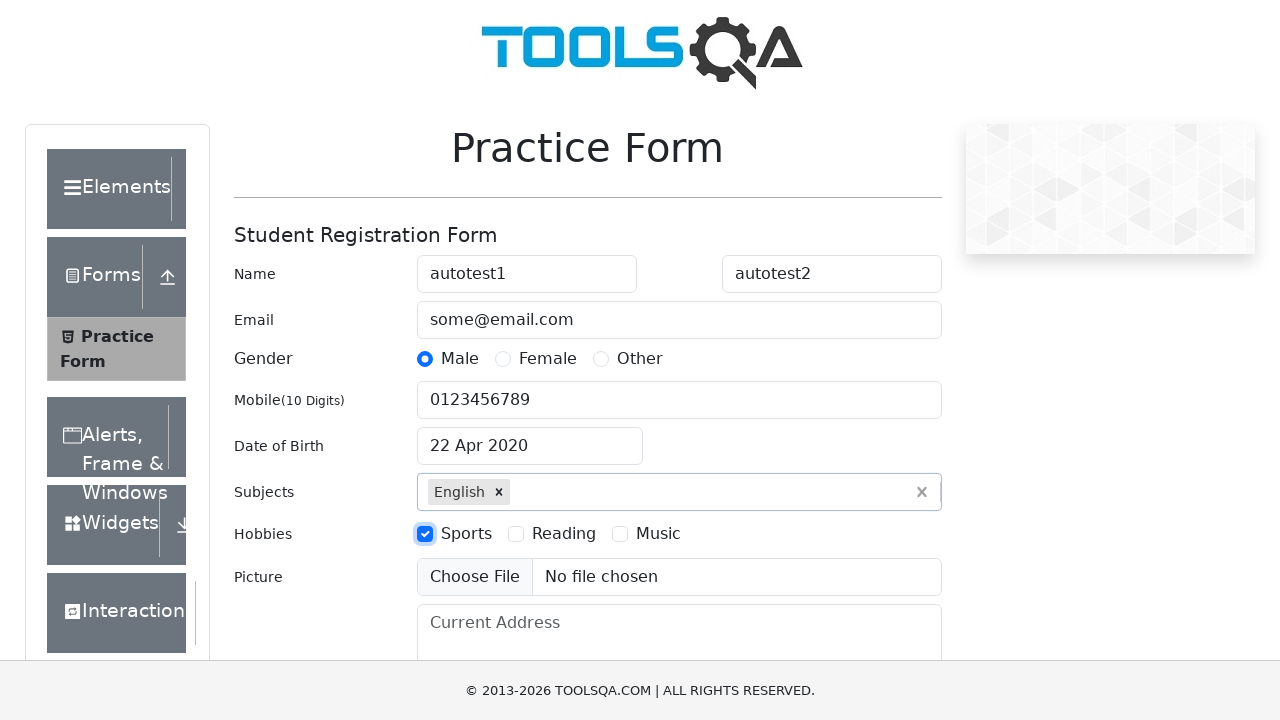

Scrolled to bottom of form
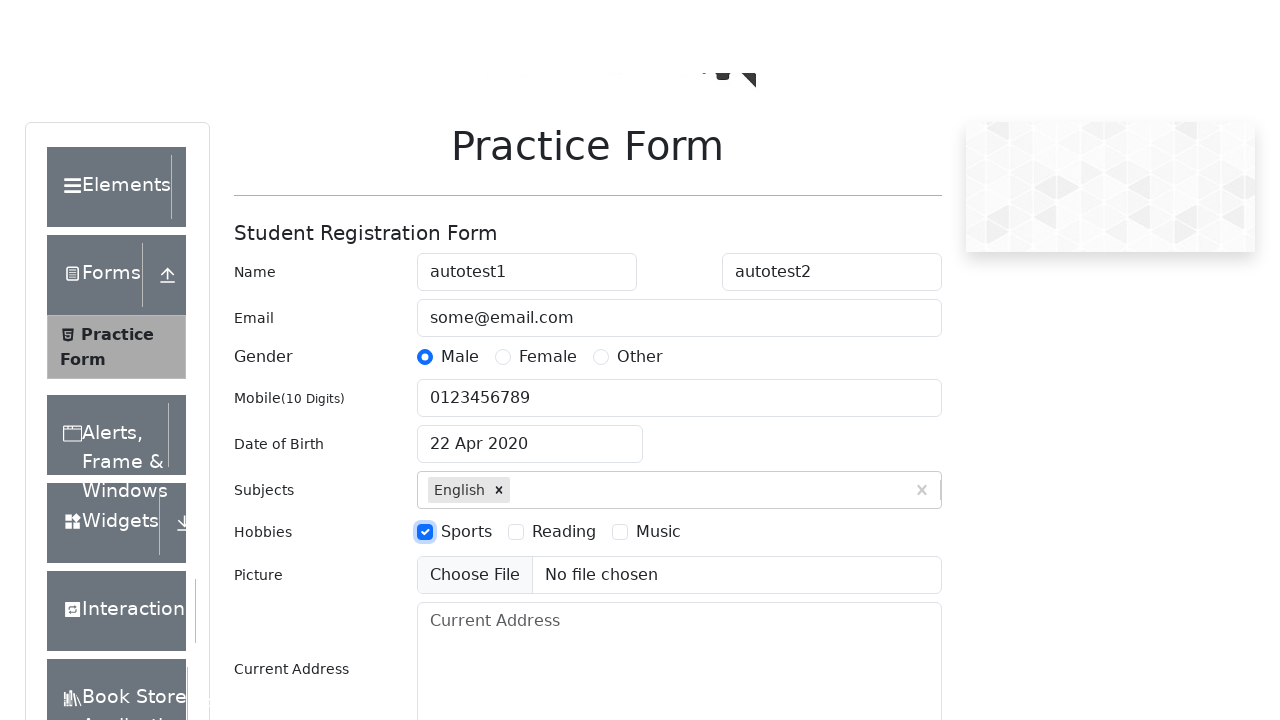

Filled address field with 'filling text' on #currentAddress
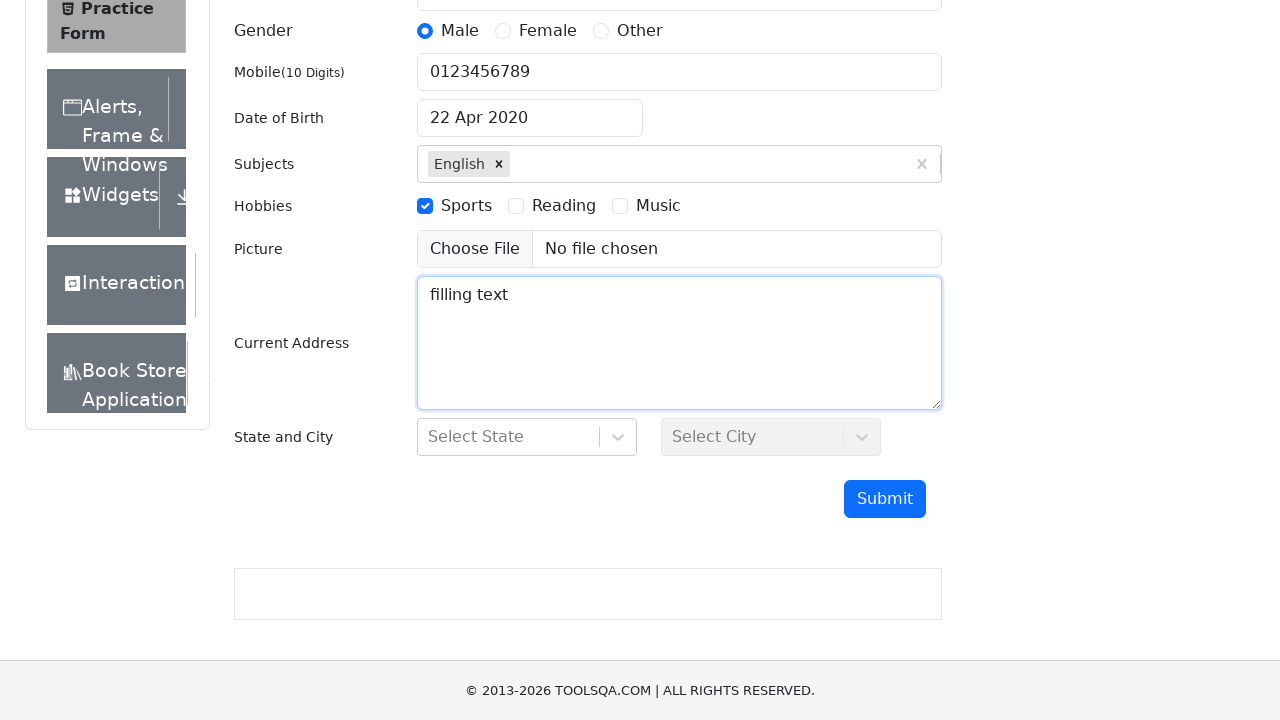

Clicked state dropdown at (618, 437) on xpath=//div[@id="state"]//div[contains(@class, "indicatorContainer")]
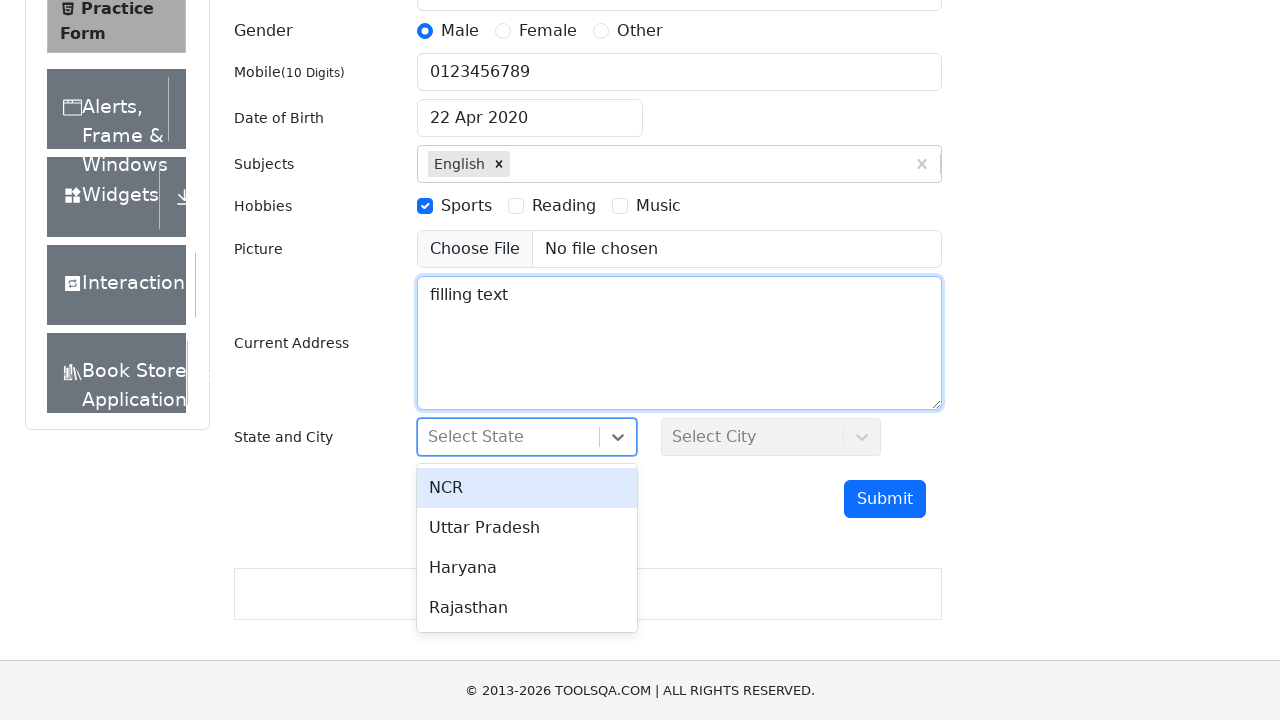

Selected first state option at (527, 488) on #react-select-3-option-0
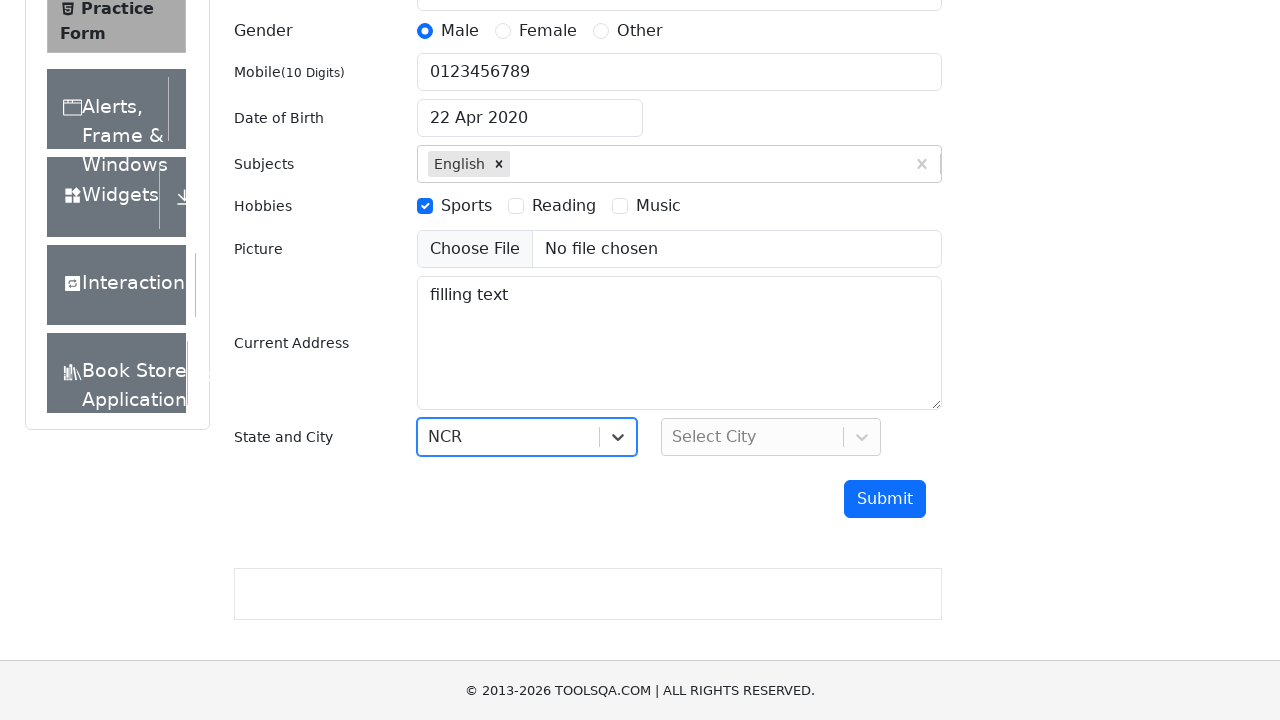

Clicked city dropdown at (862, 437) on xpath=//div[@id="city"]//div[contains(@class, "indicatorContainer")]
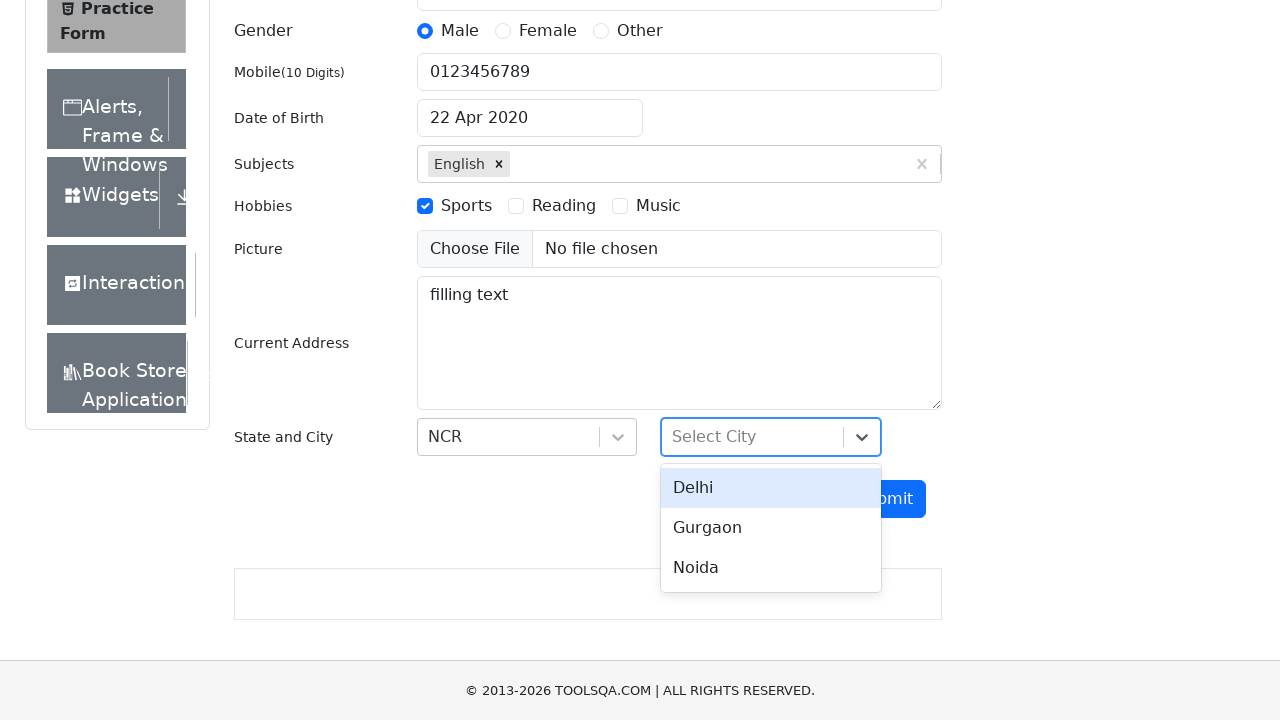

Selected first city option at (771, 488) on #react-select-4-option-0
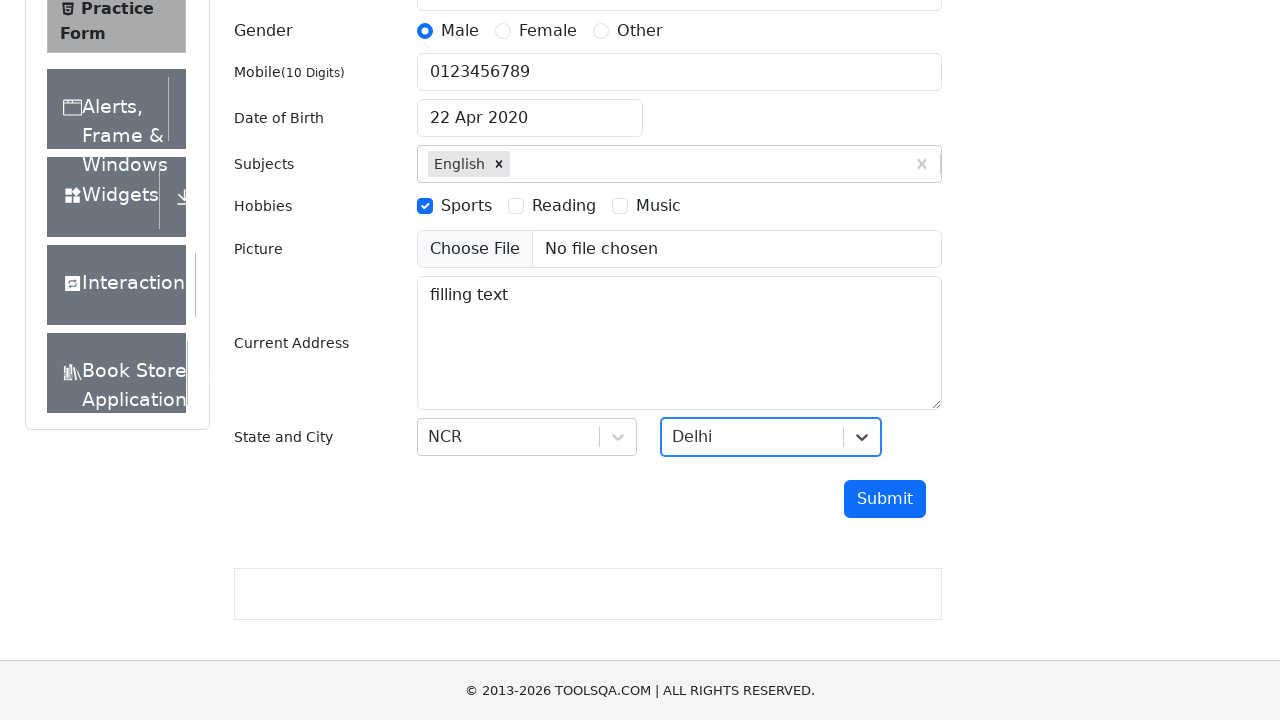

Clicked submit button to submit form at (885, 499) on #submit
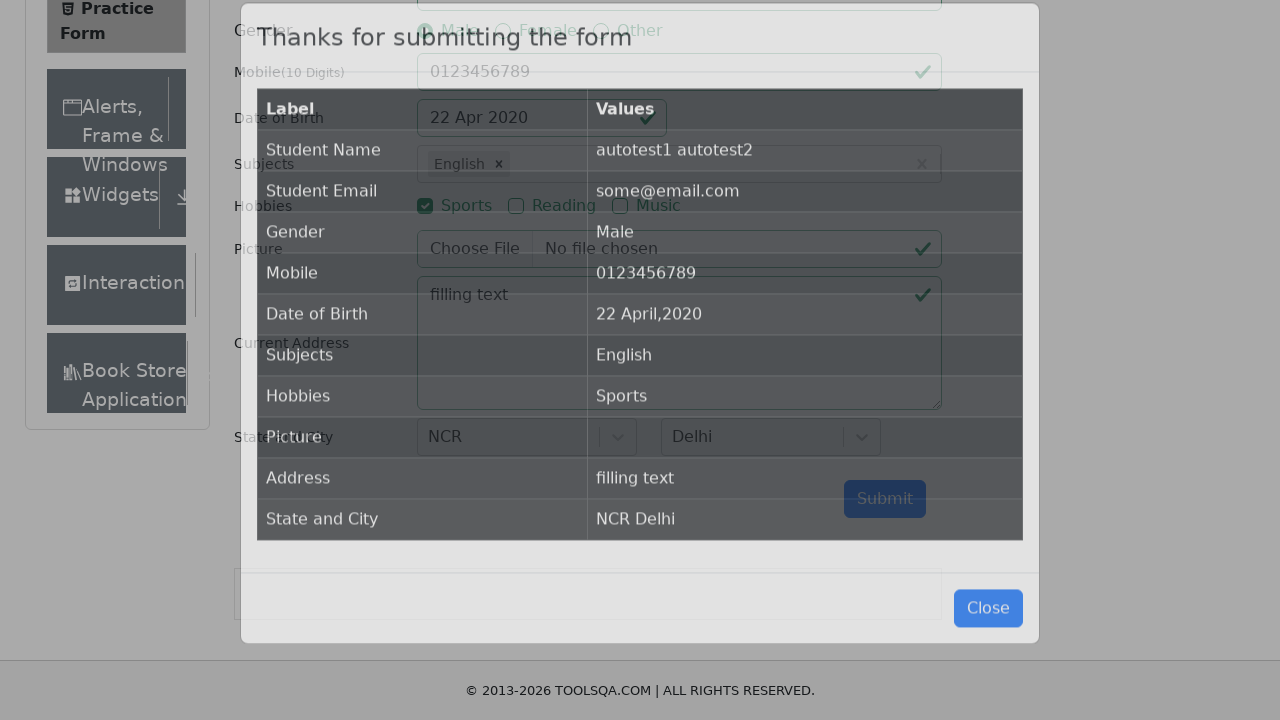

Waited for confirmation modal to appear
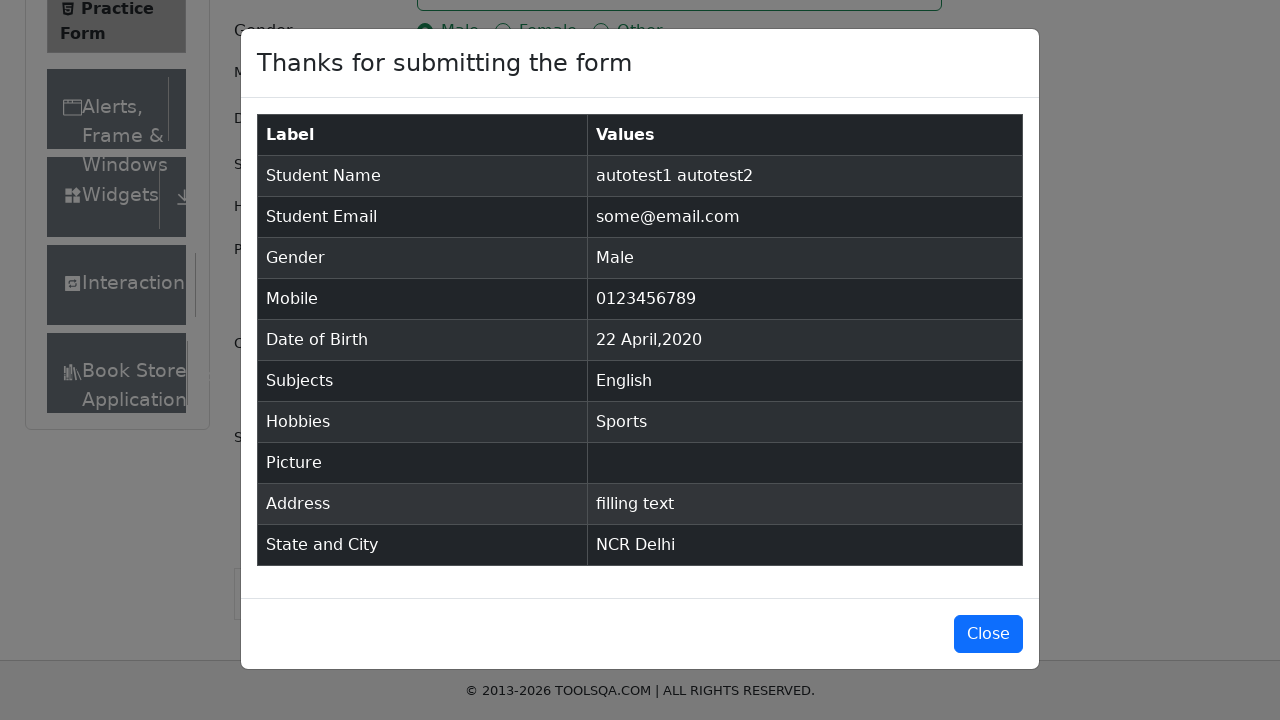

Verified modal title: 'Thanks for submitting the form'
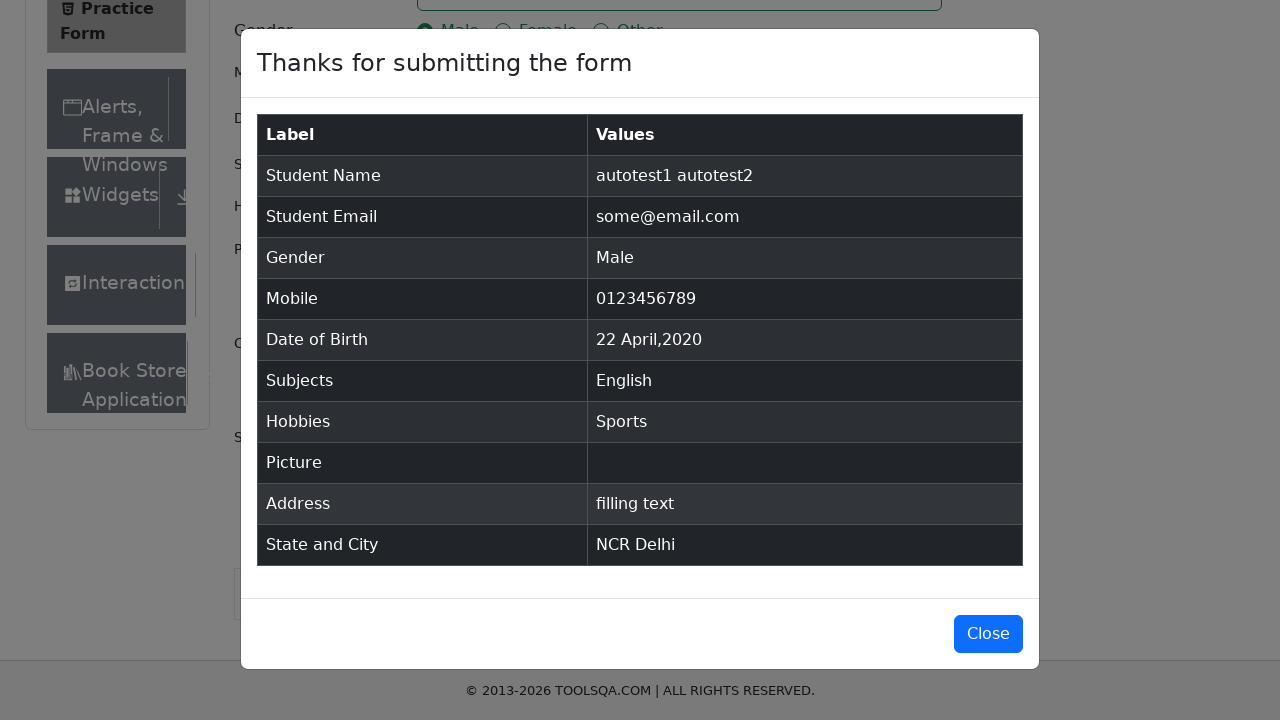

Confirmed modal title matches expected value
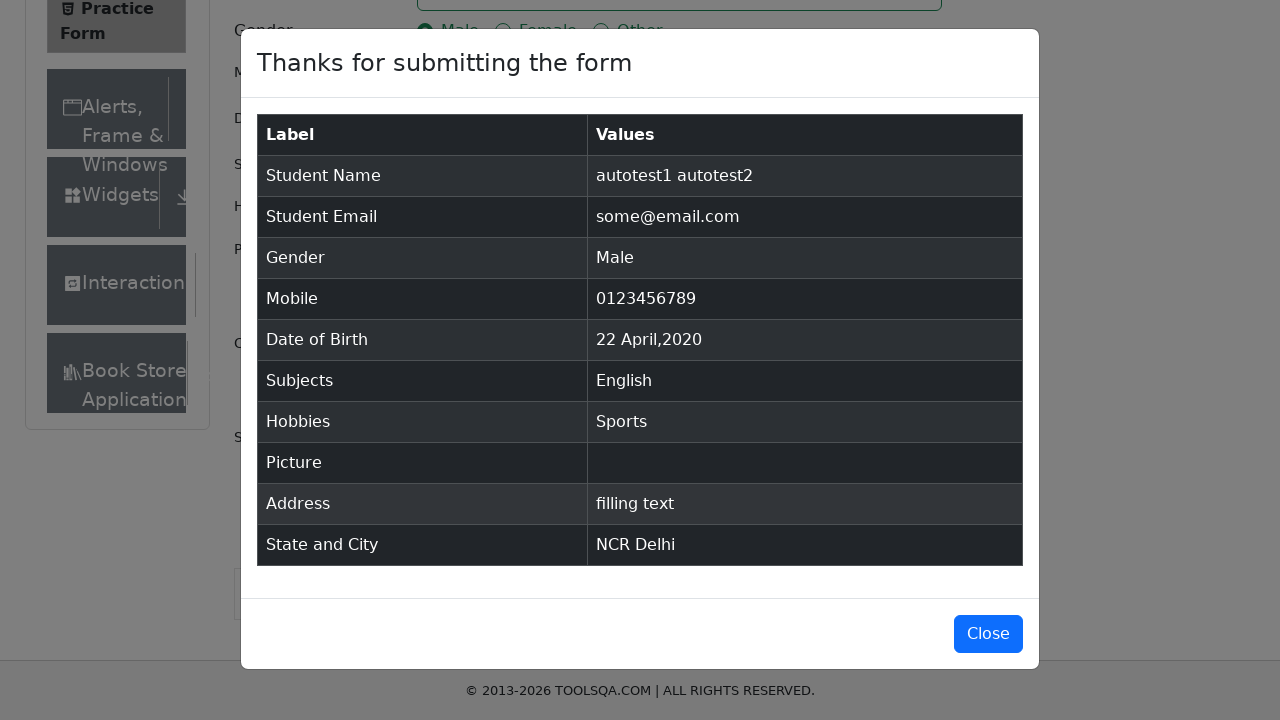

Verified student name: 'autotest1 autotest2'
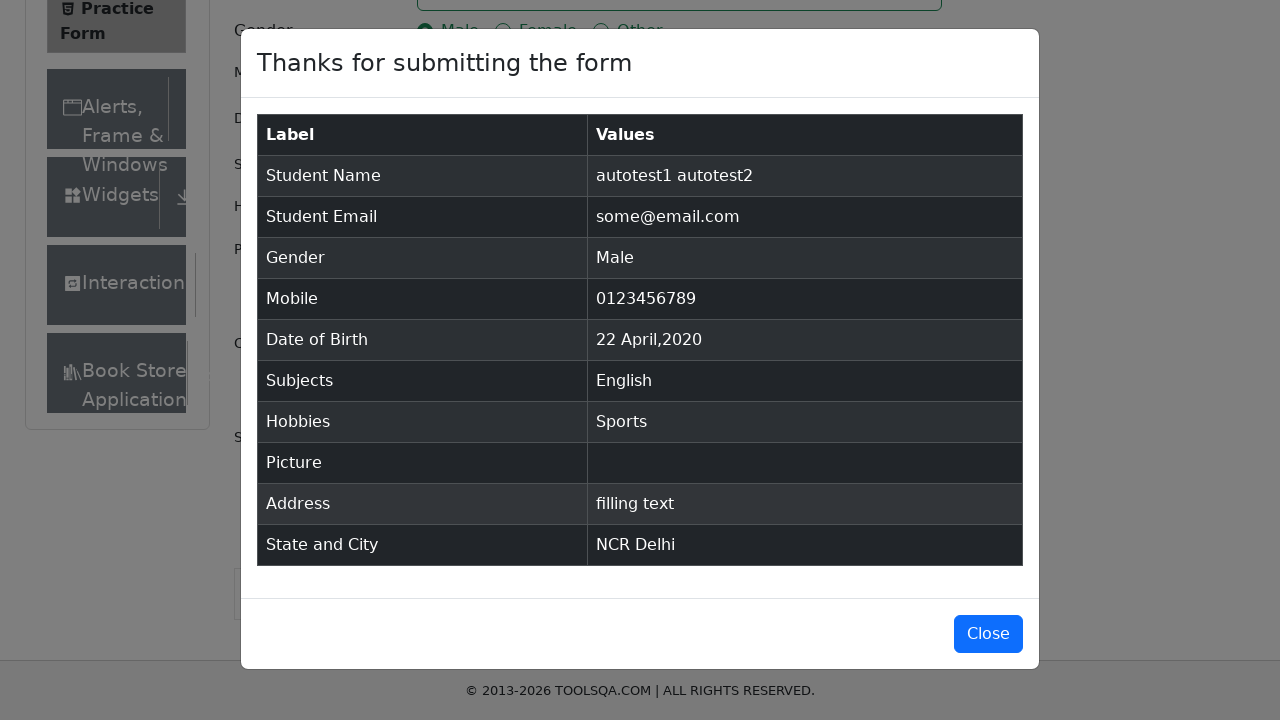

Confirmed student name matches submitted value
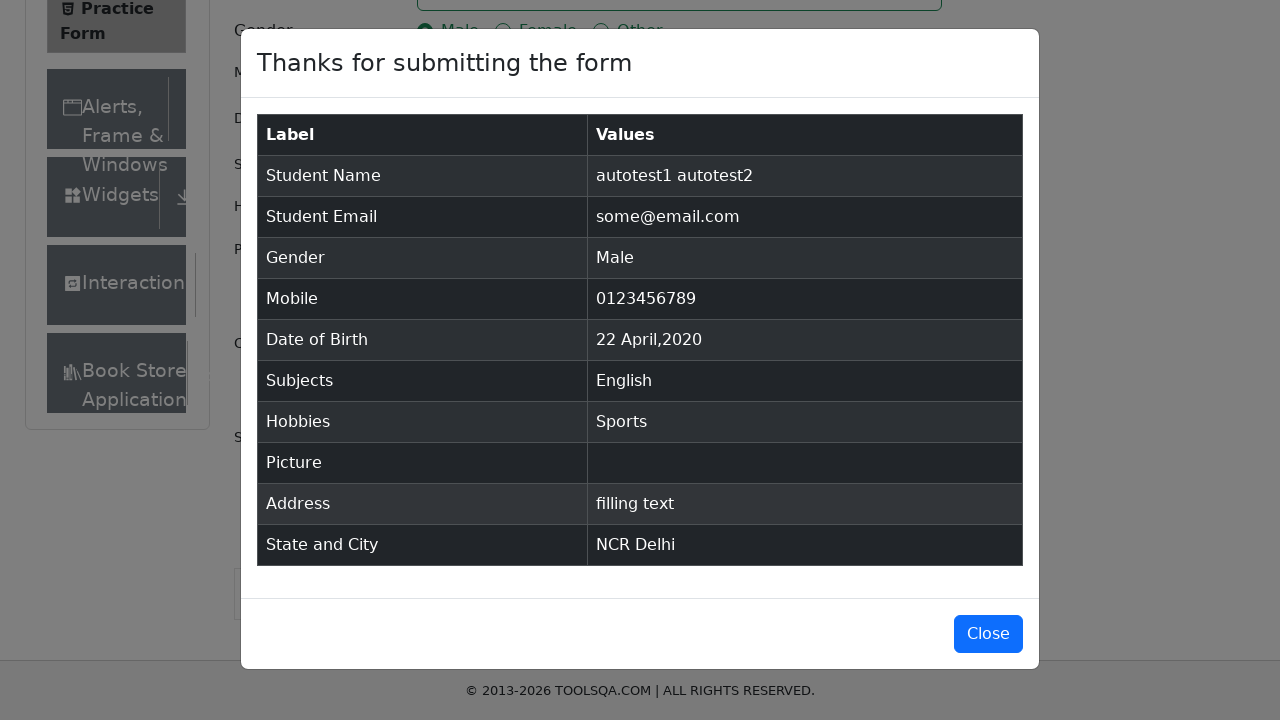

Verified student email: 'some@email.com'
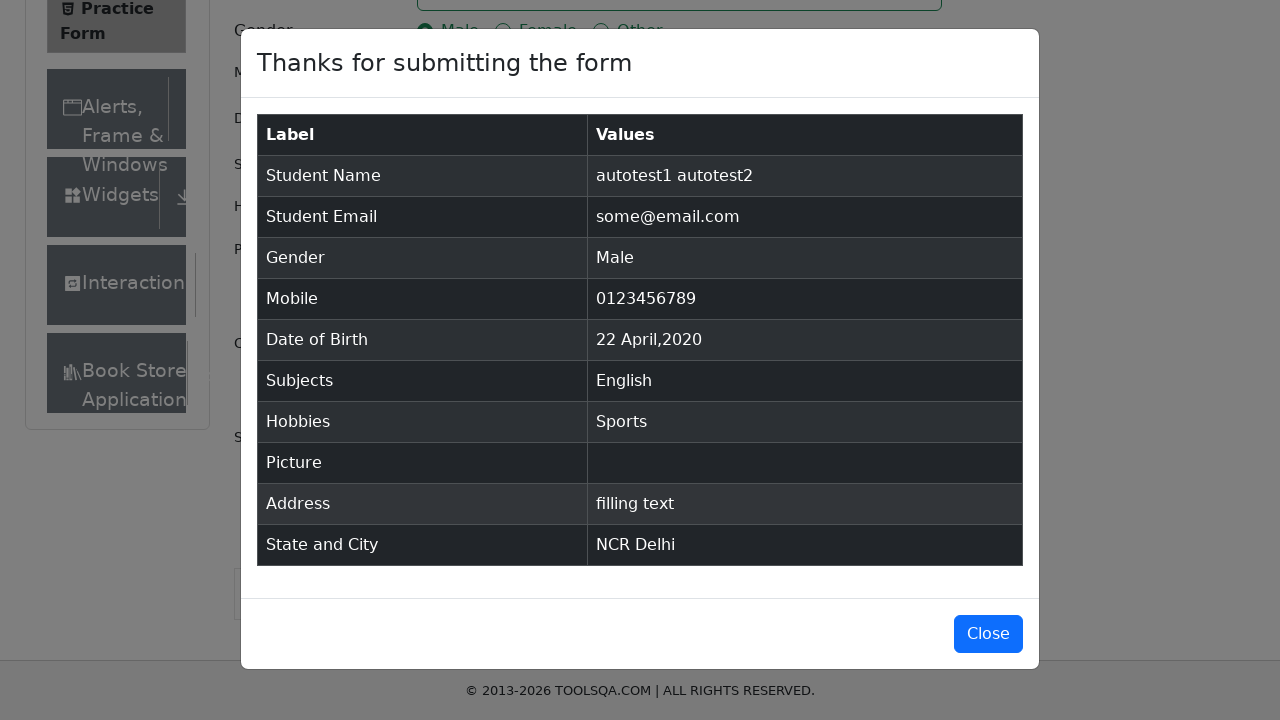

Confirmed student email matches submitted value
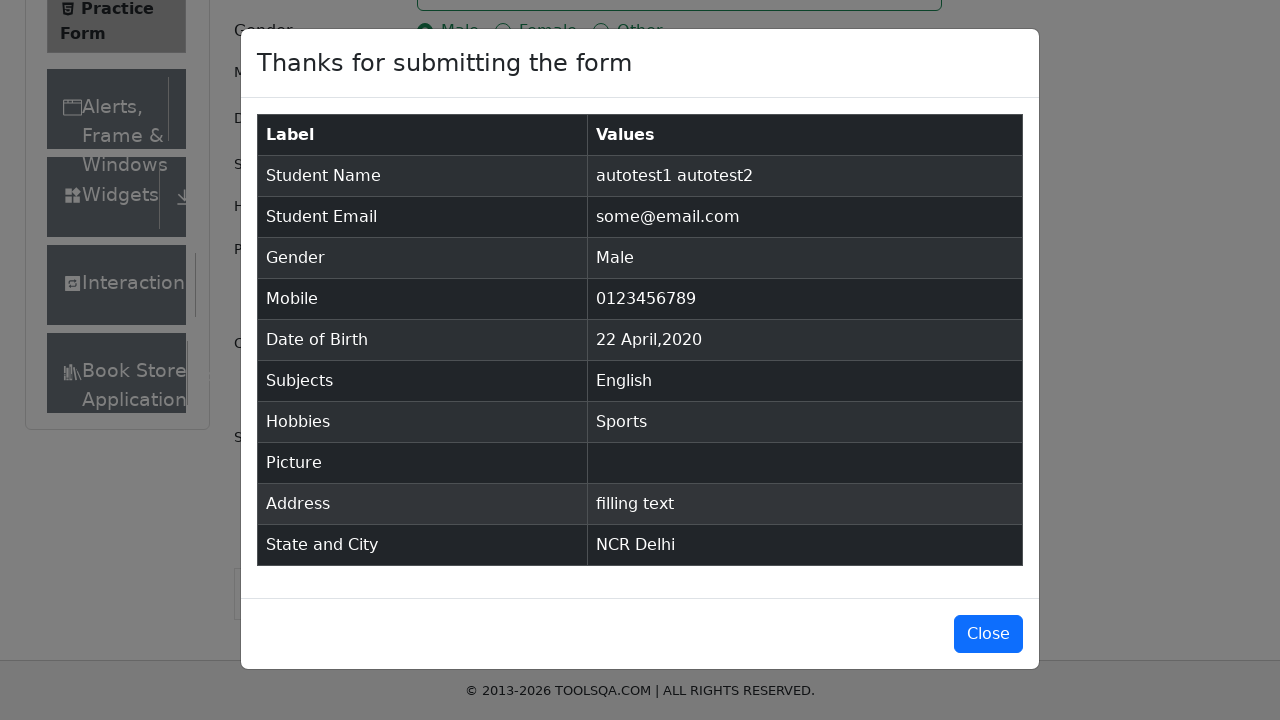

Verified gender: 'Male'
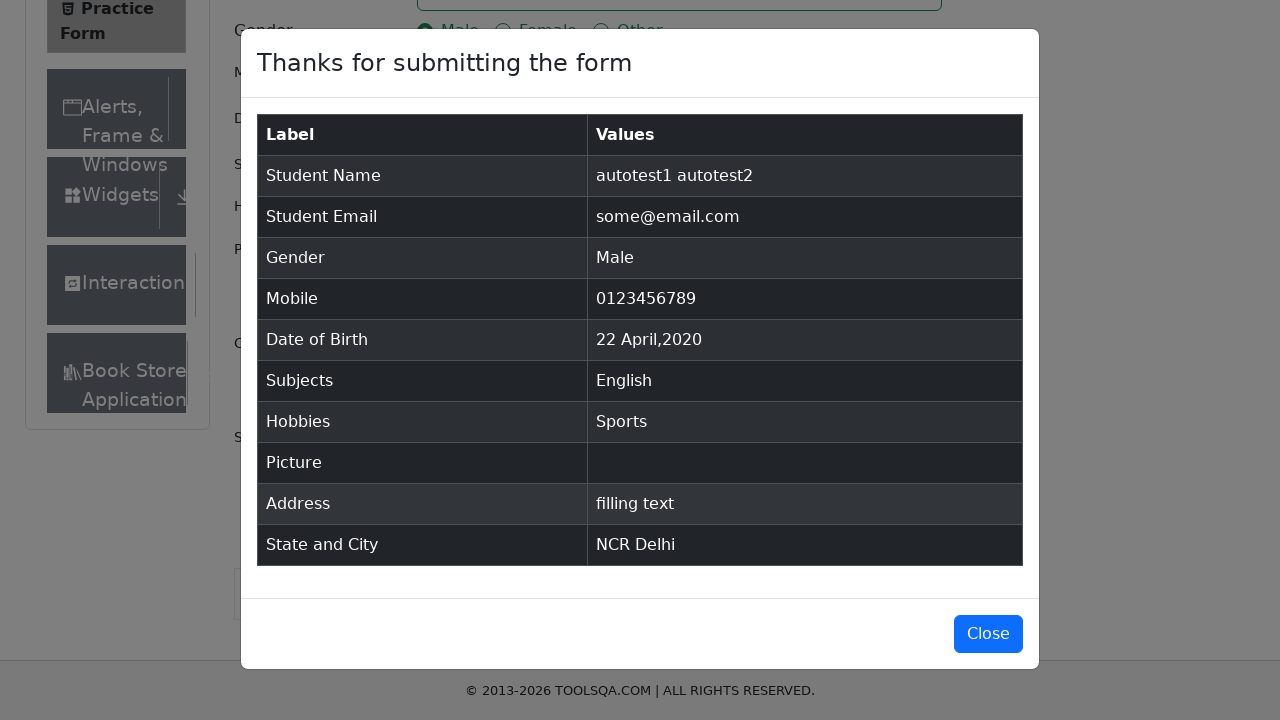

Confirmed gender matches submitted value
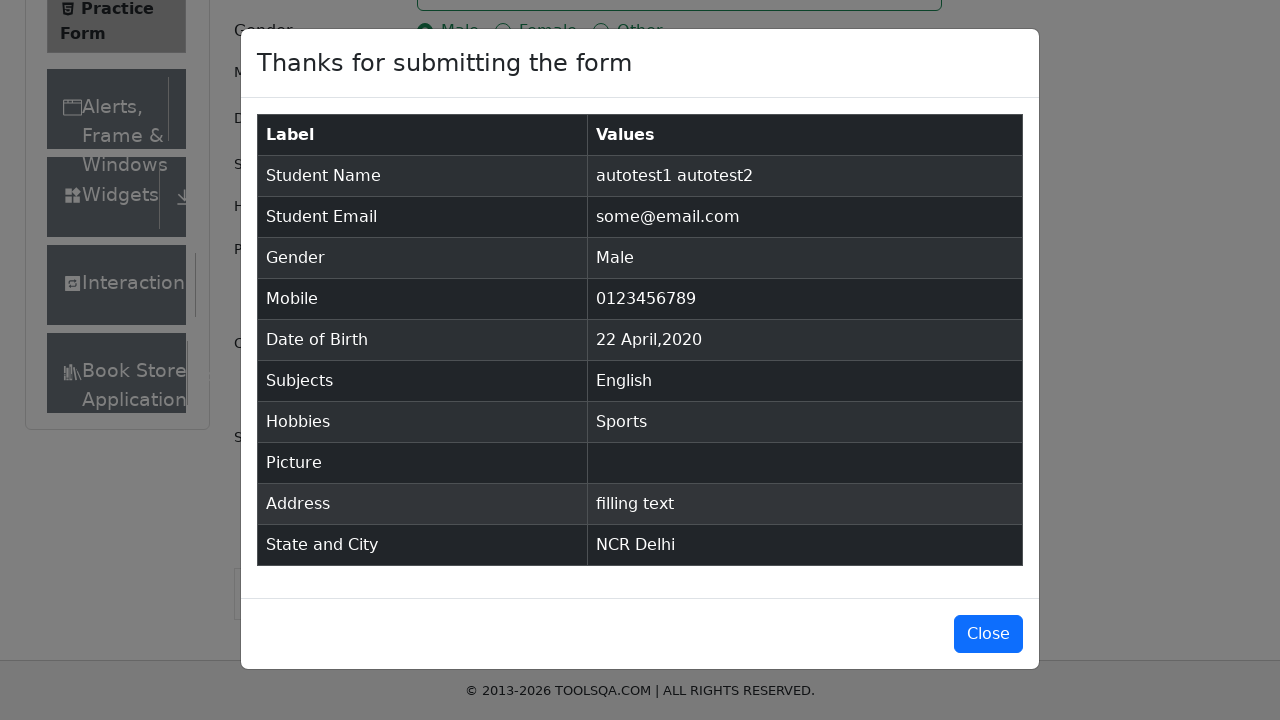

Verified mobile number: '0123456789'
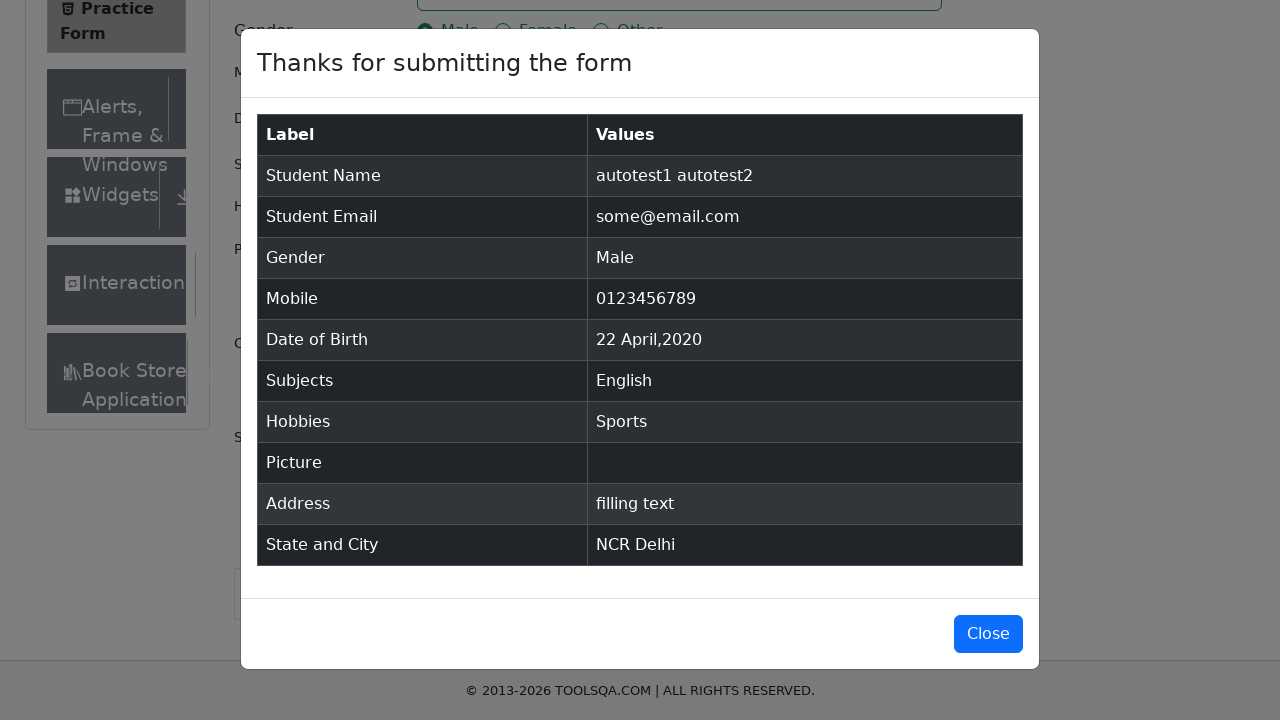

Confirmed mobile number matches submitted value
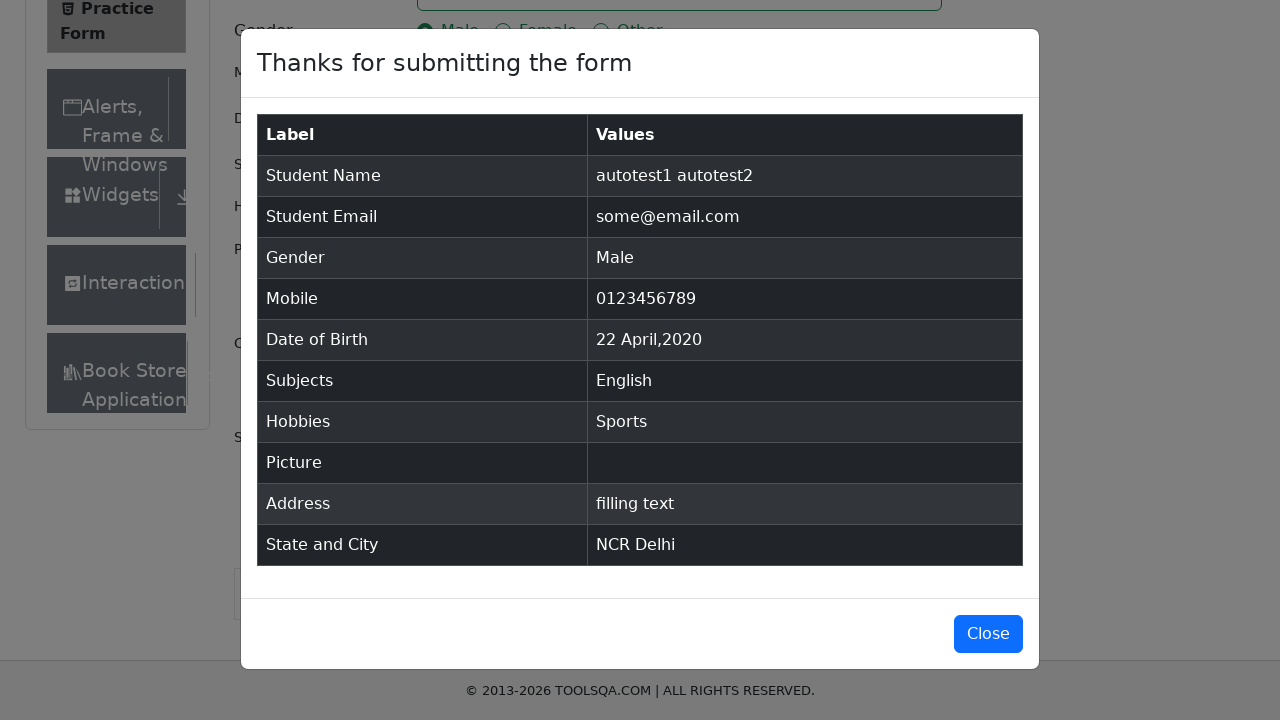

Verified subjects: 'English'
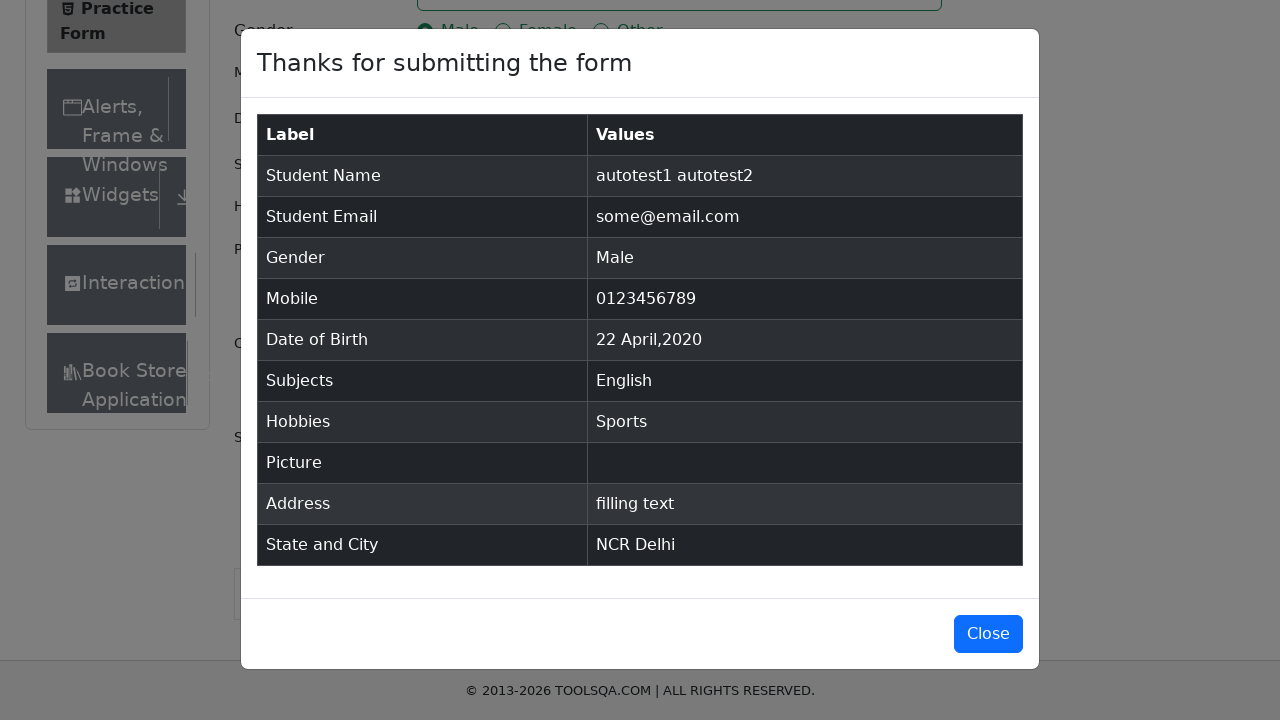

Confirmed subjects match submitted value
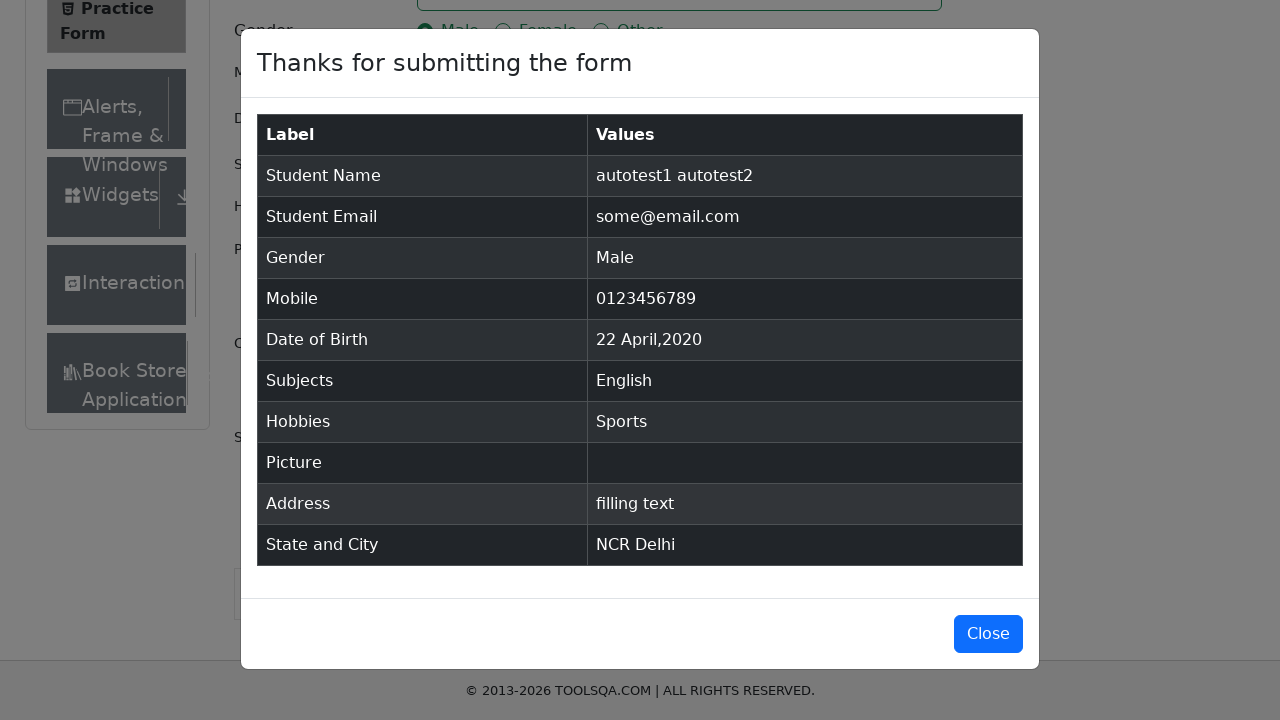

Verified hobbies: 'Sports'
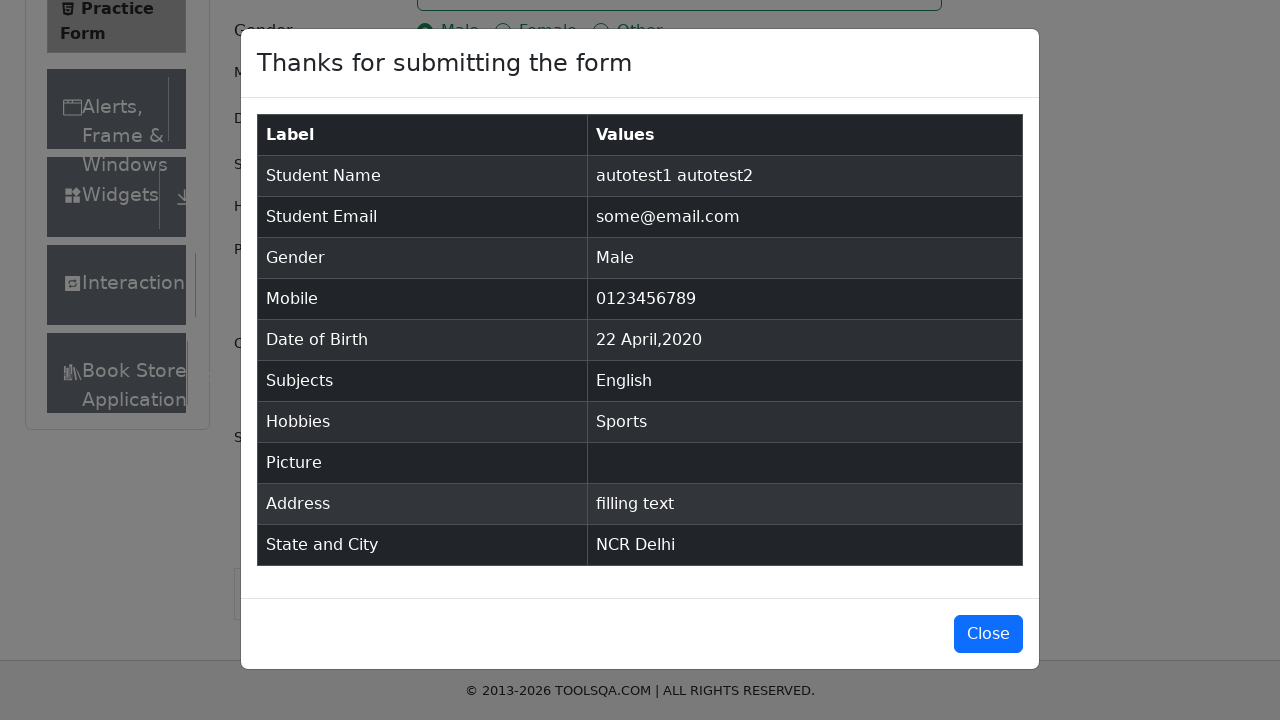

Confirmed hobbies match submitted value
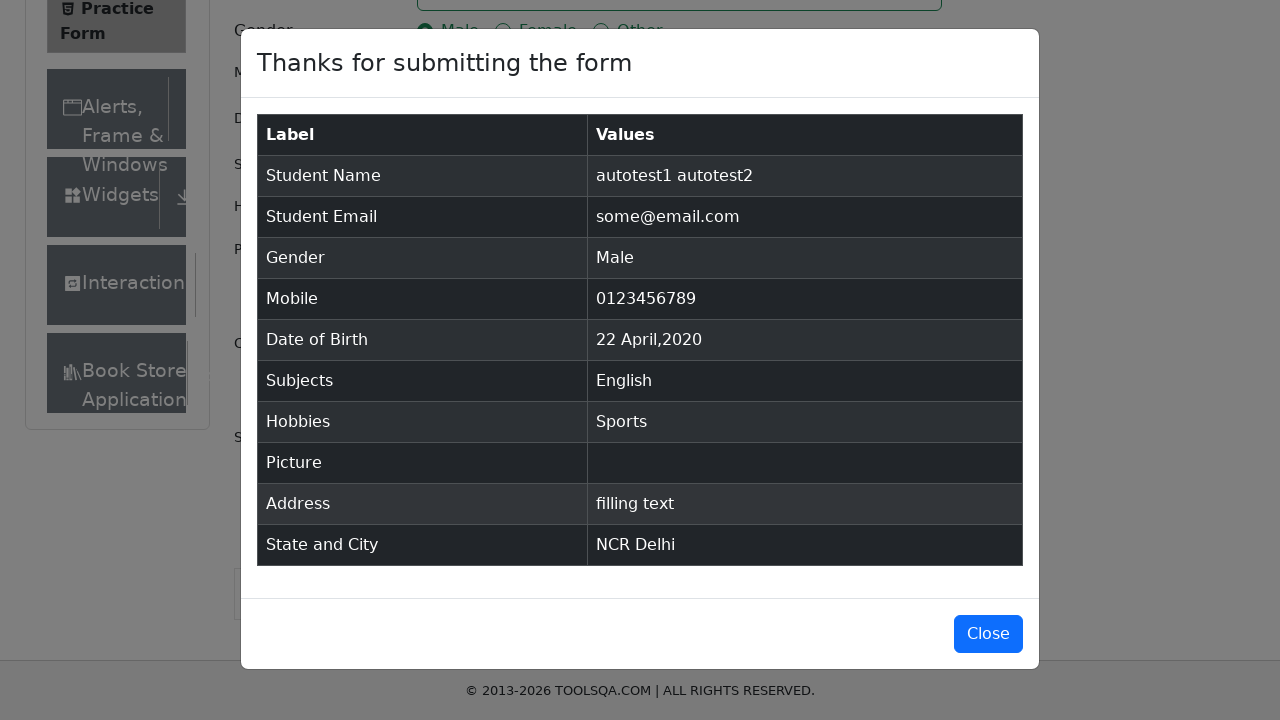

Verified address: 'filling text'
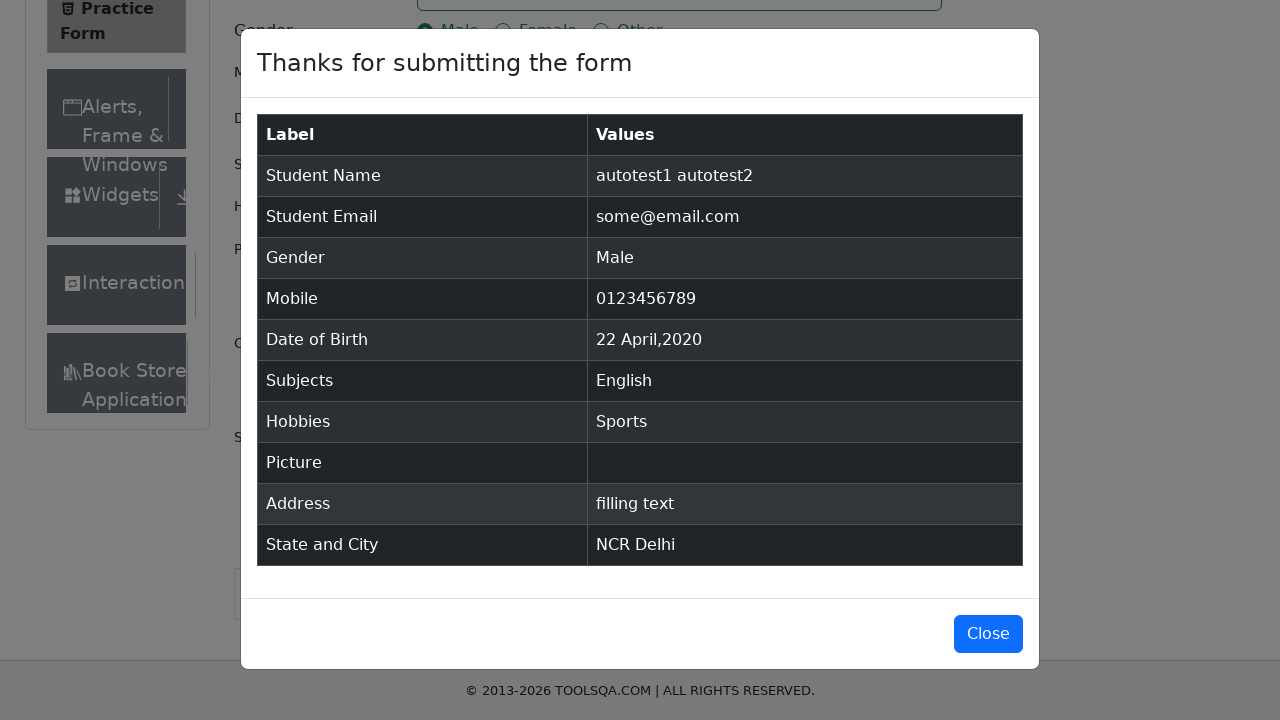

Confirmed address matches submitted value
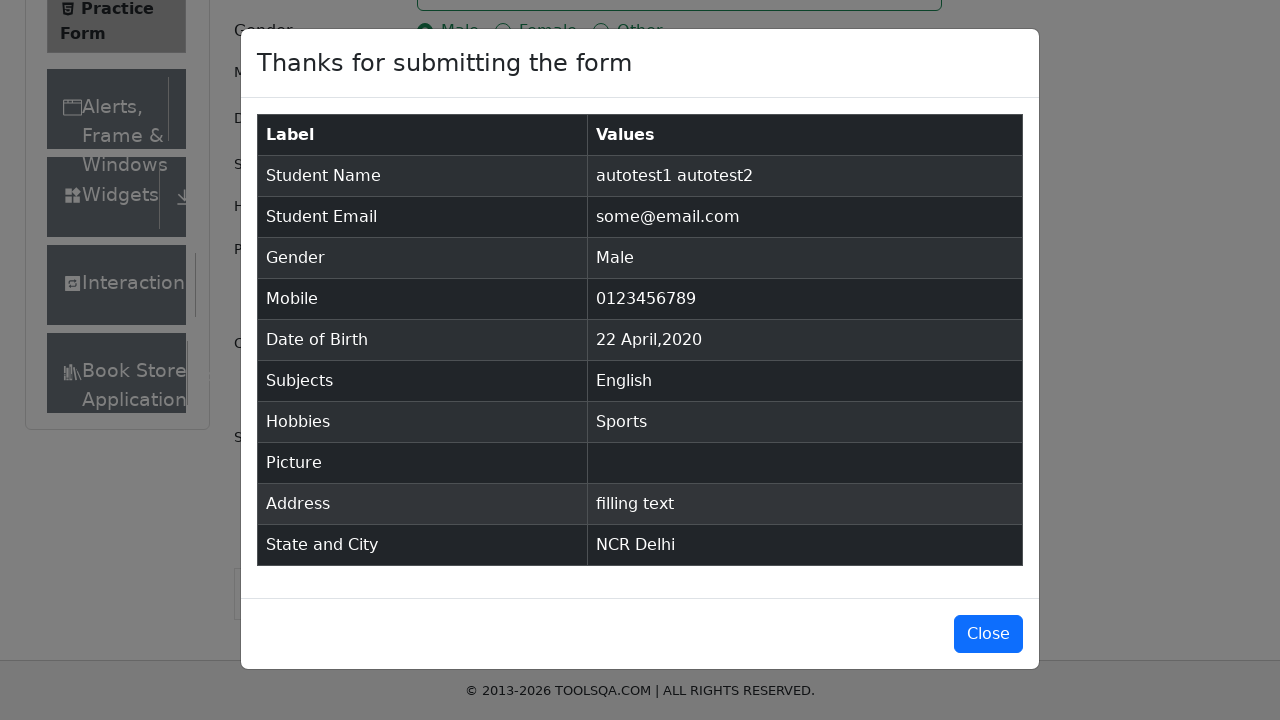

Verified state and city: 'NCR Delhi'
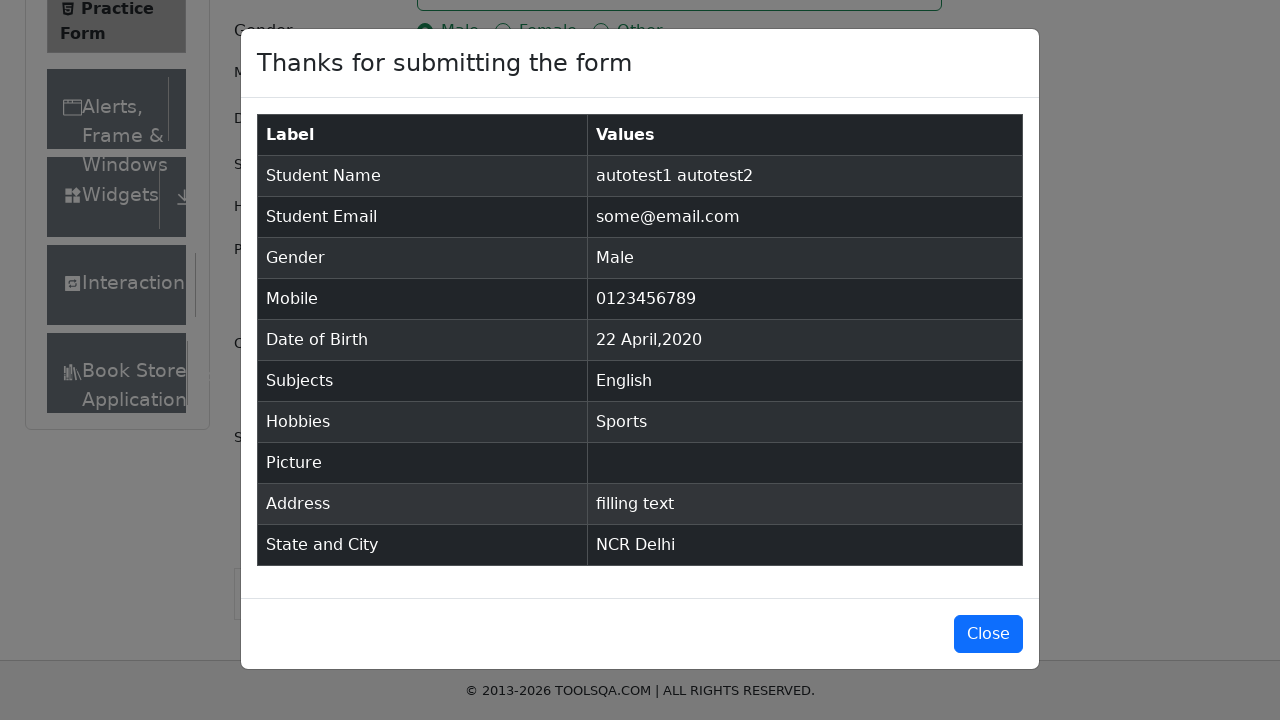

Confirmed state and city match submitted values
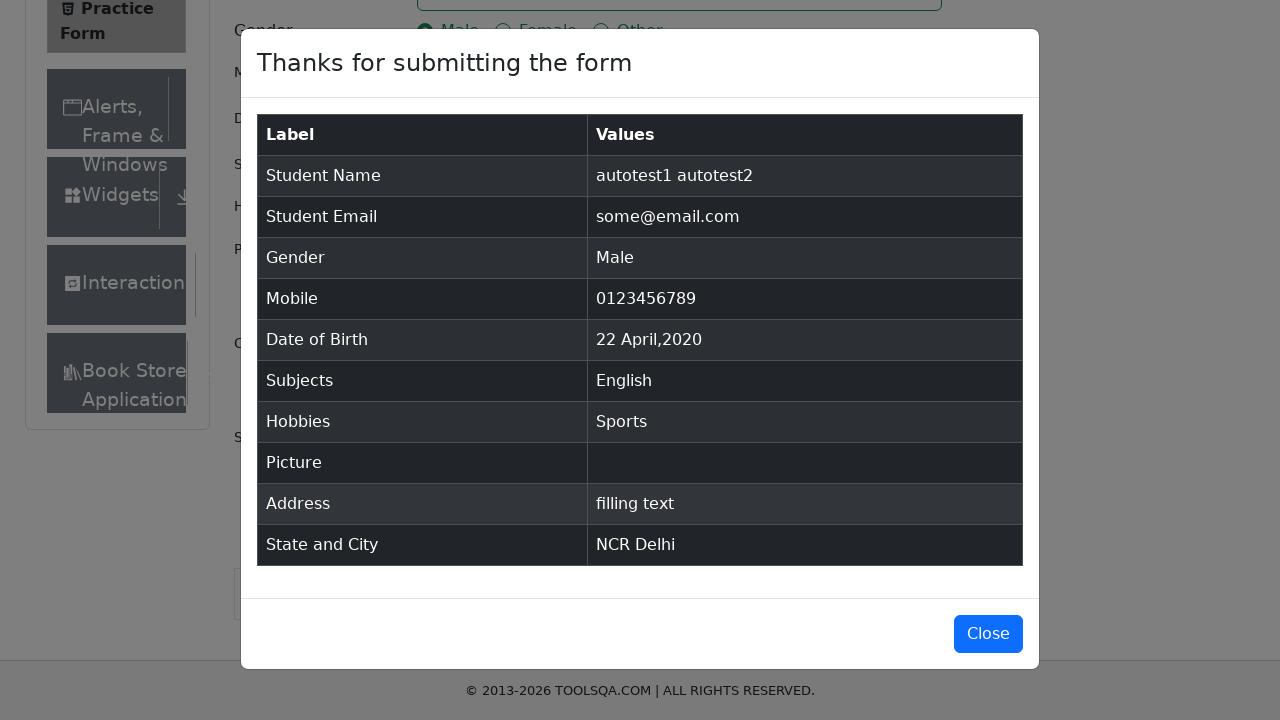

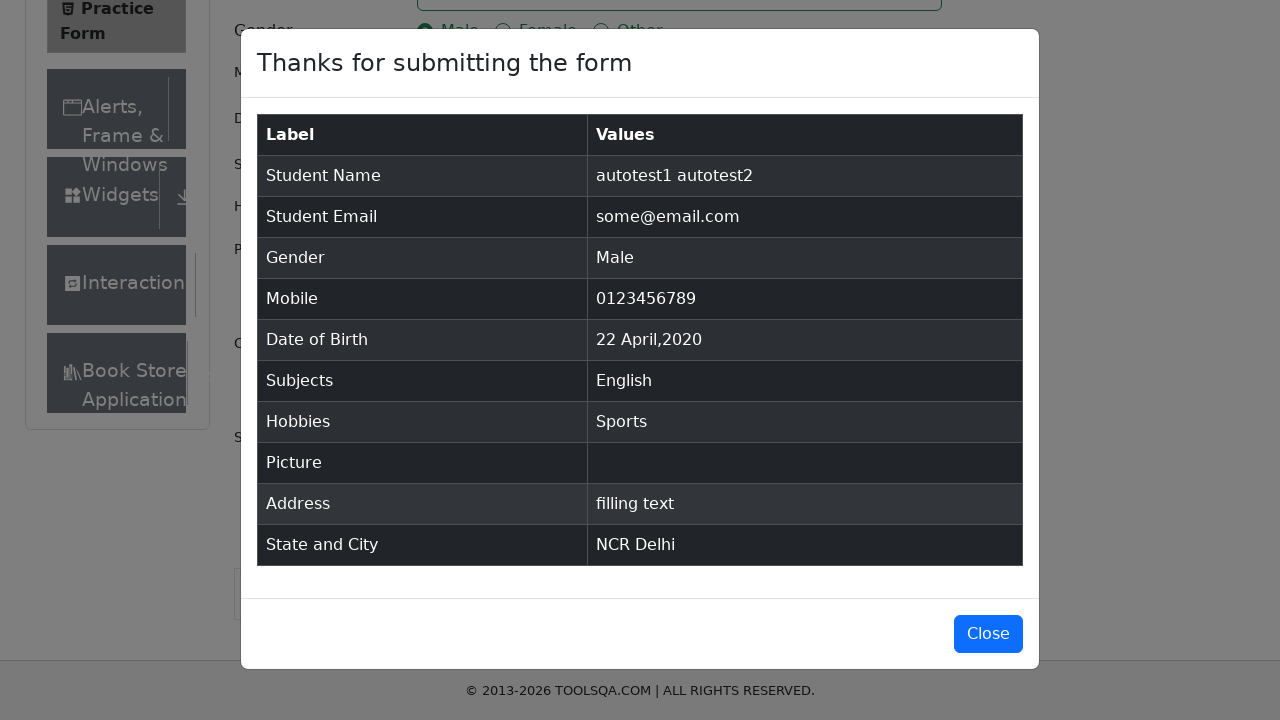